Tests a todo app by adding 5 new items and then marking all 10 items (5 existing + 5 new) as completed, verifying the remaining count updates correctly after each completion.

Starting URL: https://lambdatest.github.io/sample-todo-app/

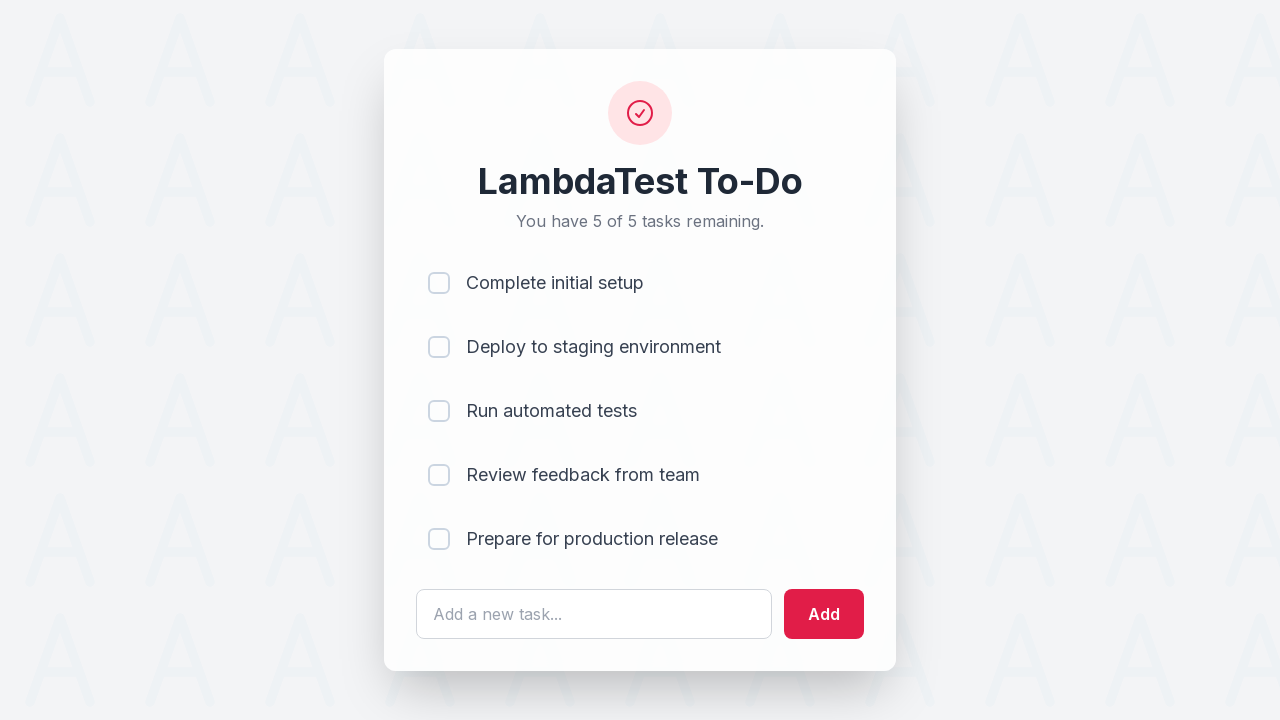

Waited for todo input field to load
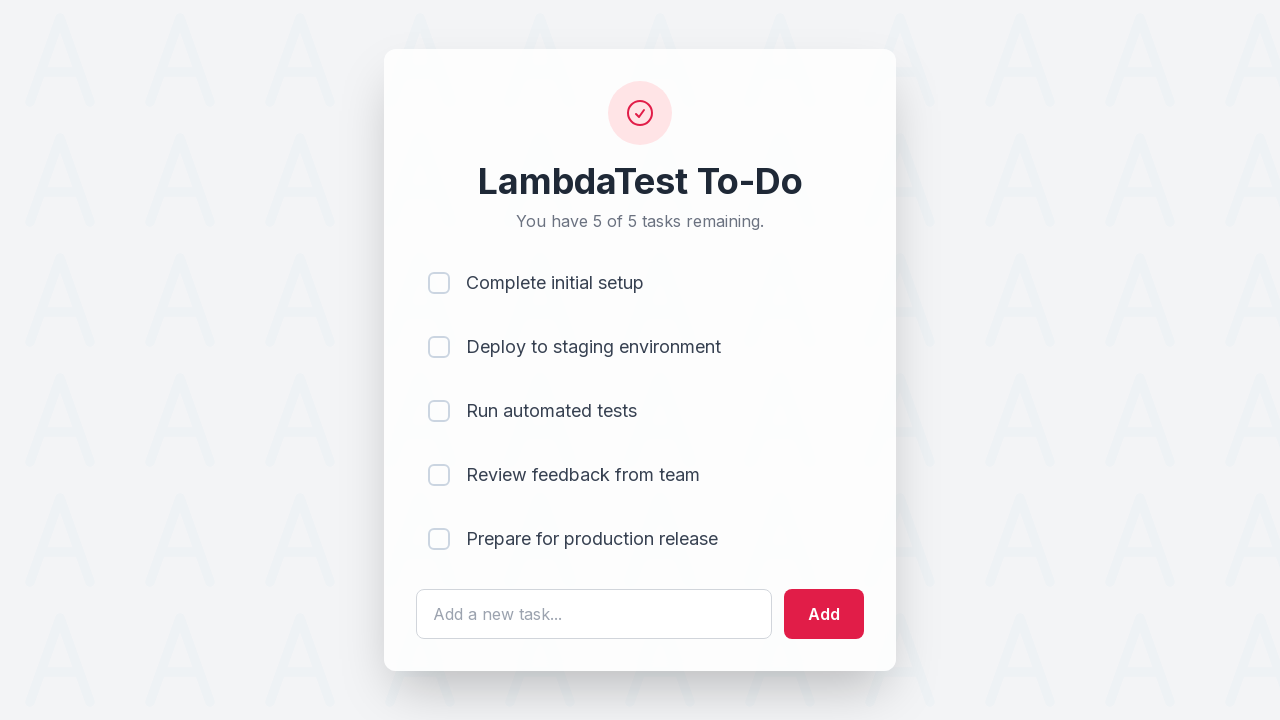

Clicked todo input field to add item 1 at (594, 614) on #sampletodotext
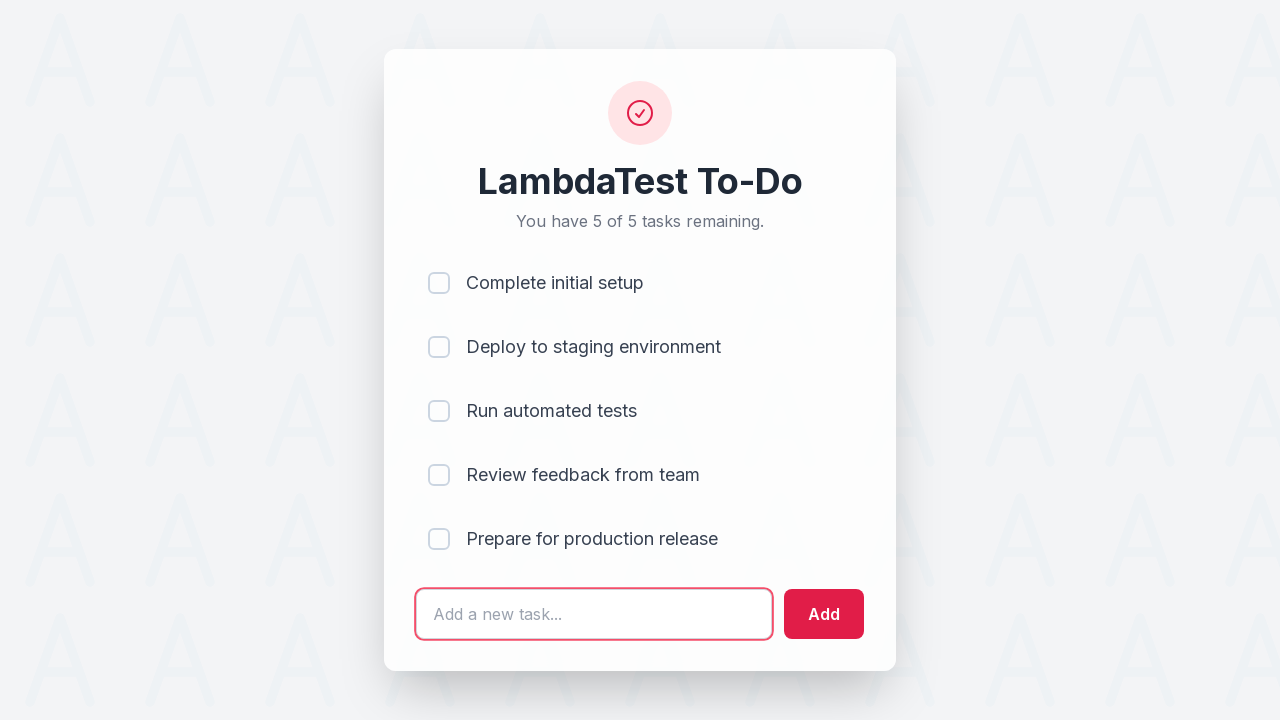

Filled input field with 'Adding a new item 1' on #sampletodotext
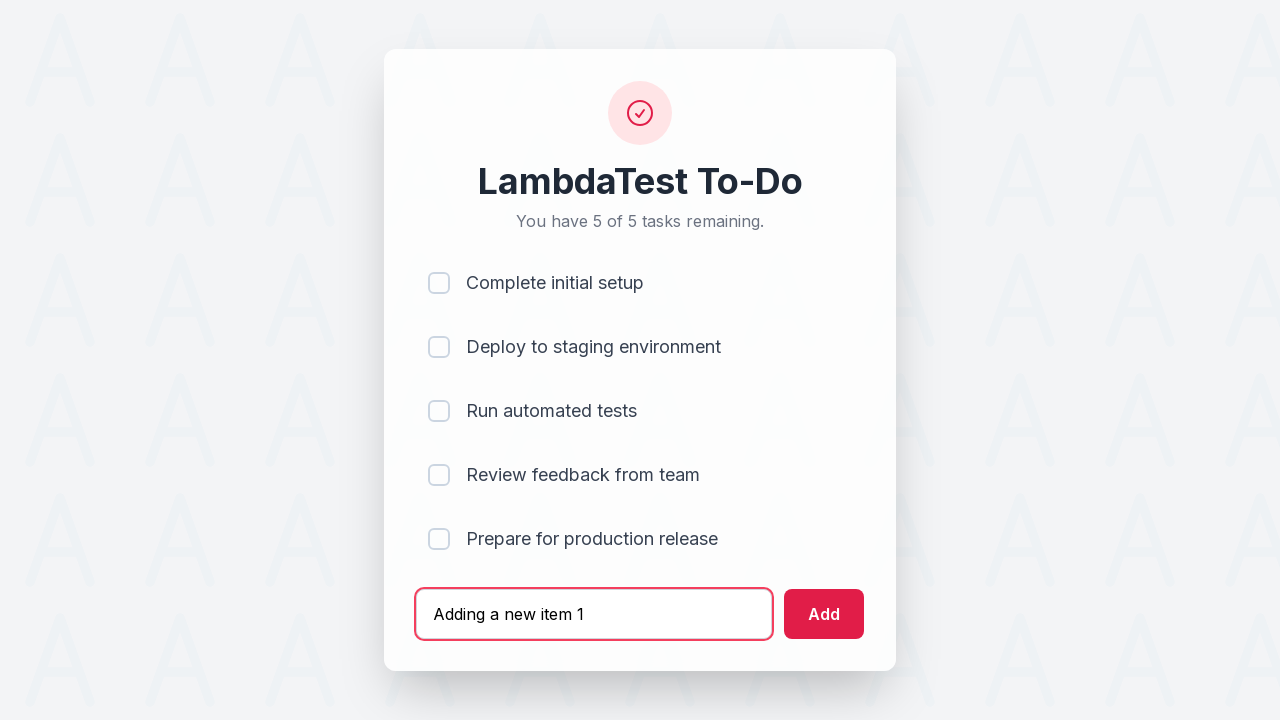

Pressed Enter to add item 1 to the list on #sampletodotext
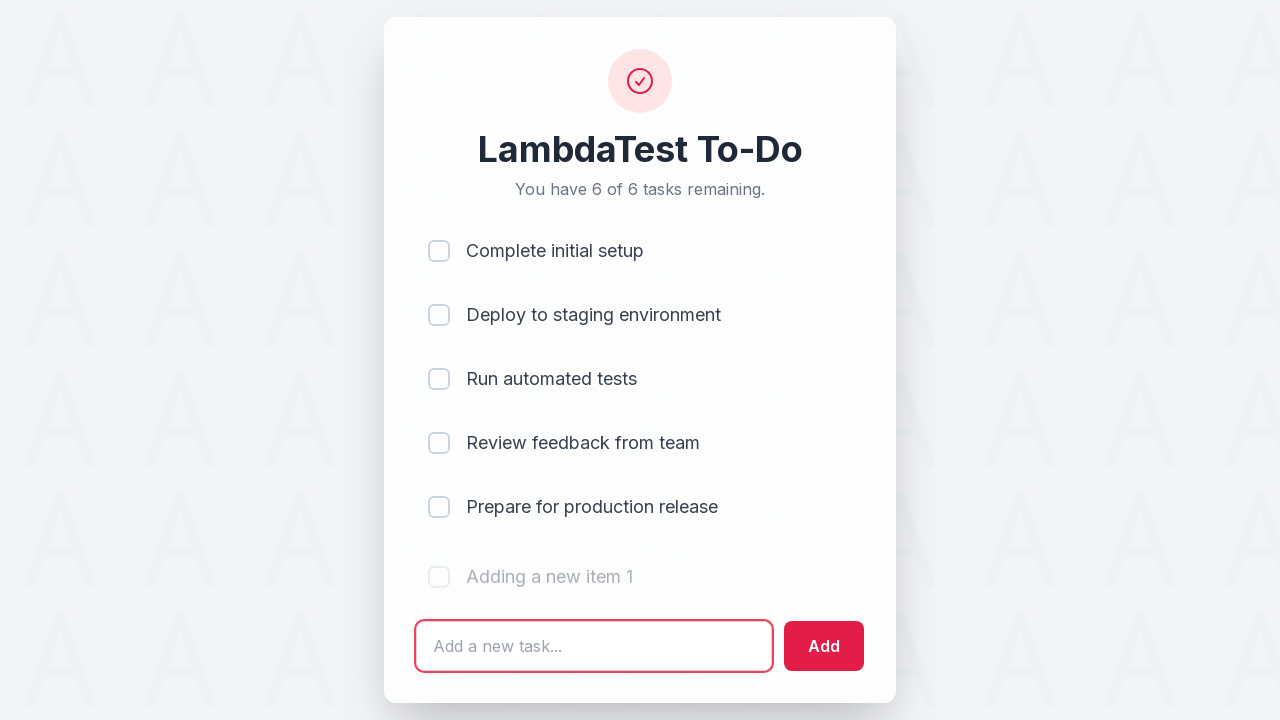

Waited 500ms for item 1 to be added
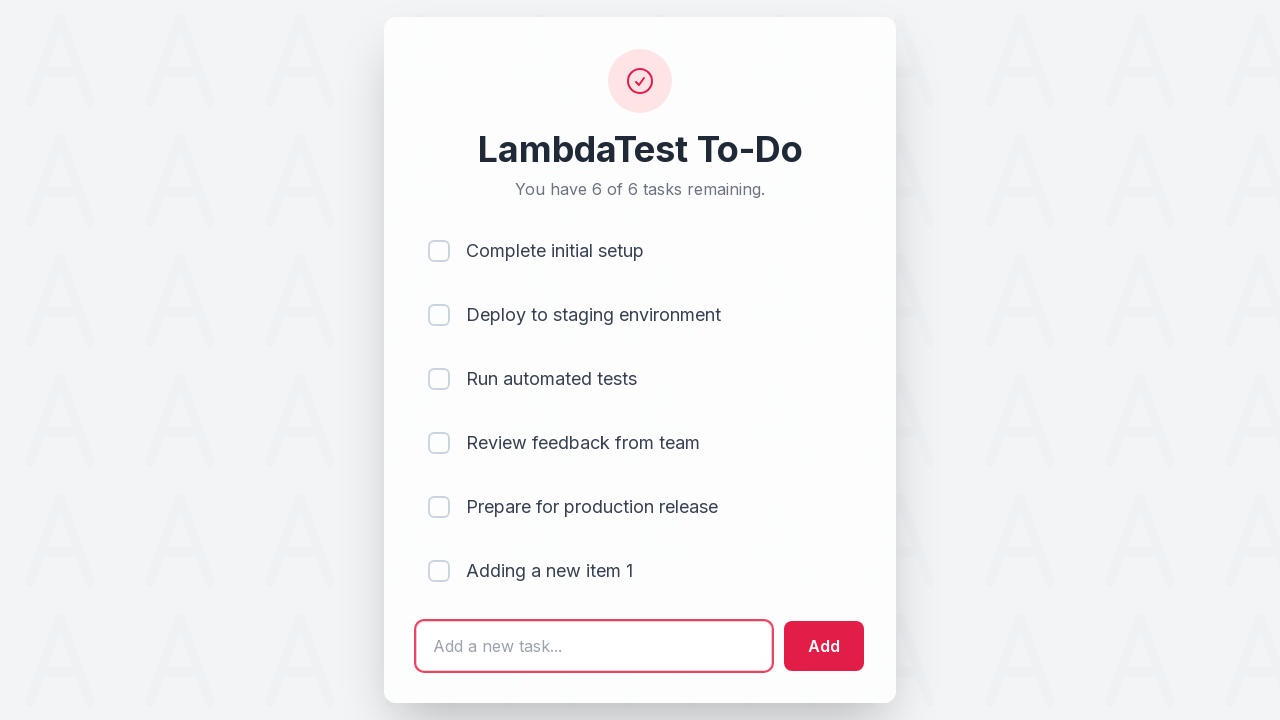

Clicked todo input field to add item 2 at (594, 646) on #sampletodotext
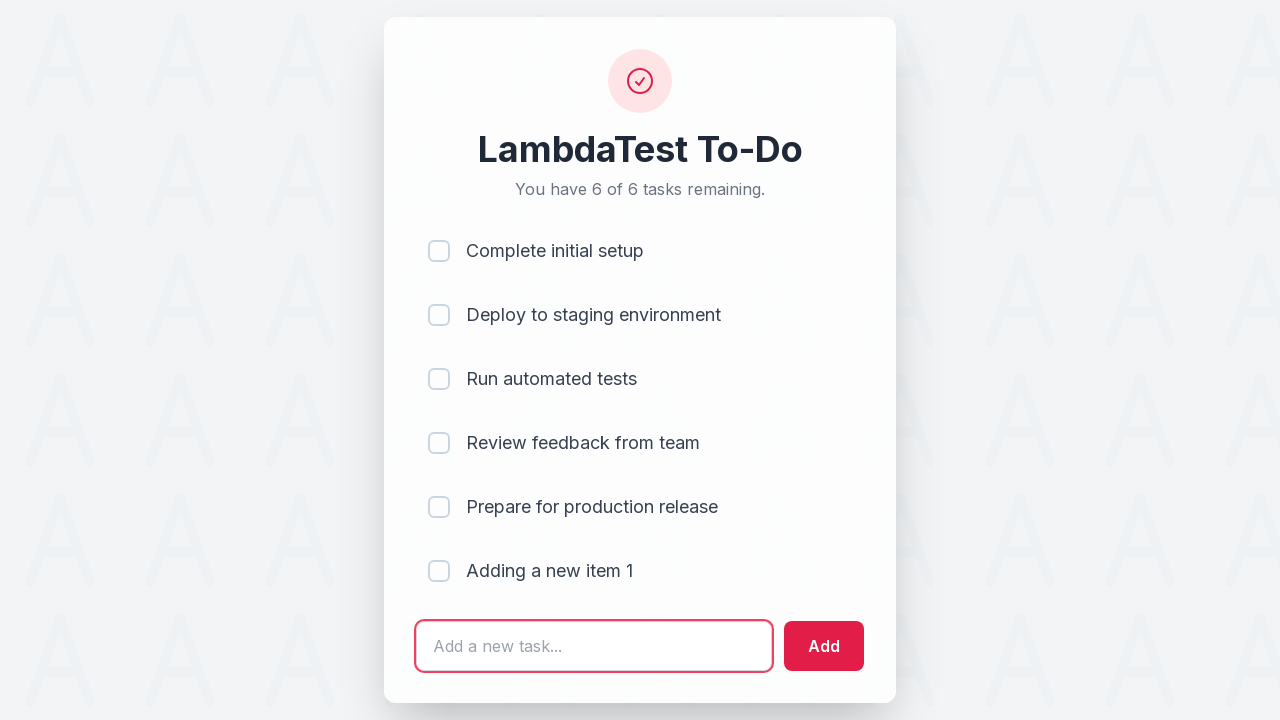

Filled input field with 'Adding a new item 2' on #sampletodotext
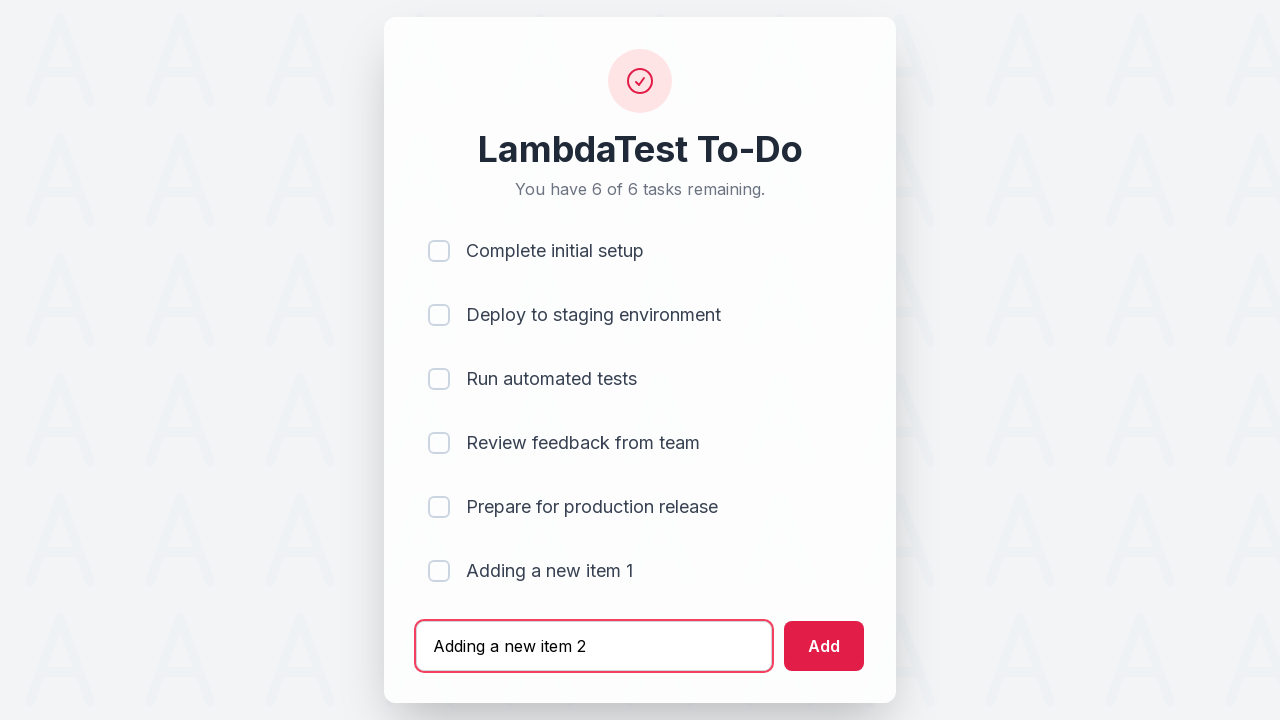

Pressed Enter to add item 2 to the list on #sampletodotext
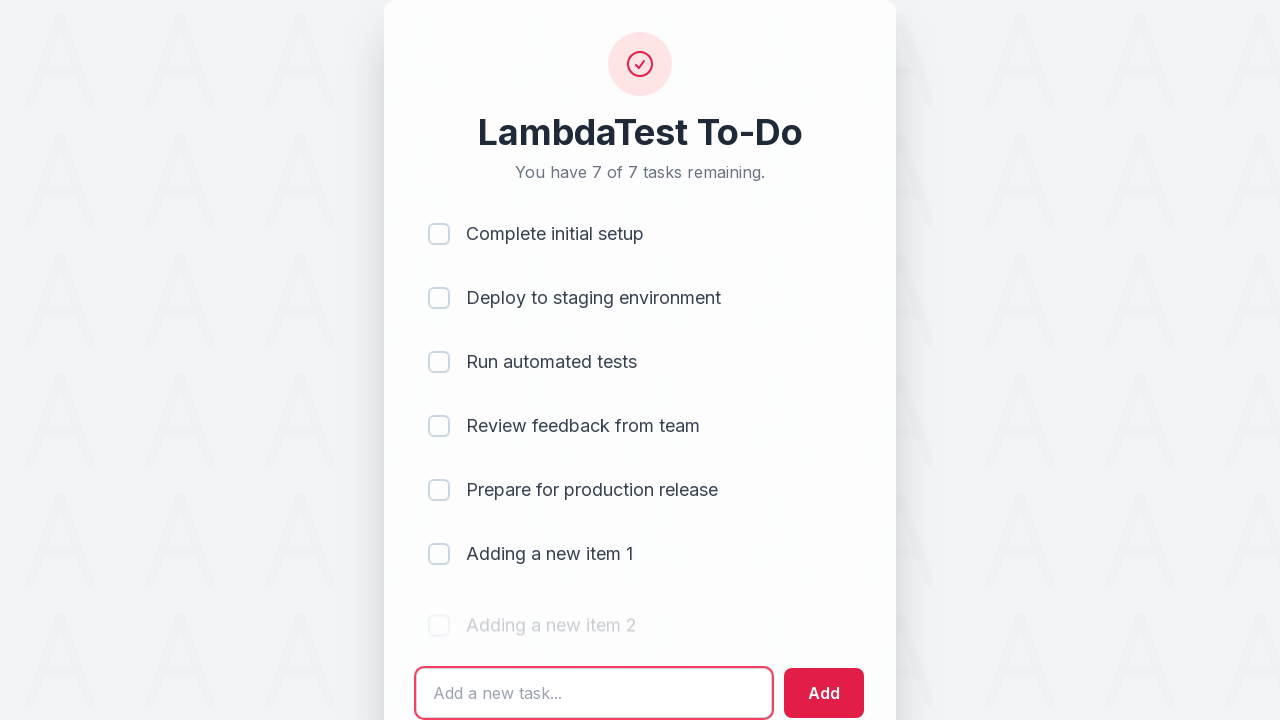

Waited 500ms for item 2 to be added
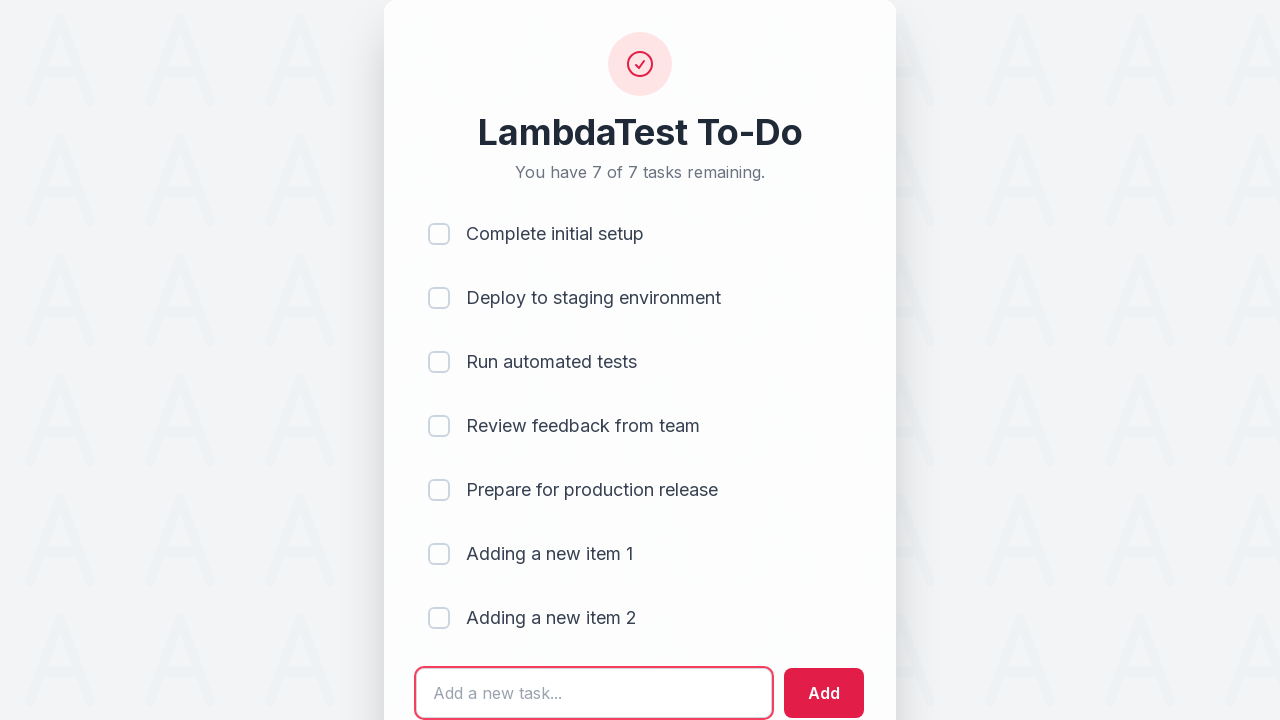

Clicked todo input field to add item 3 at (594, 693) on #sampletodotext
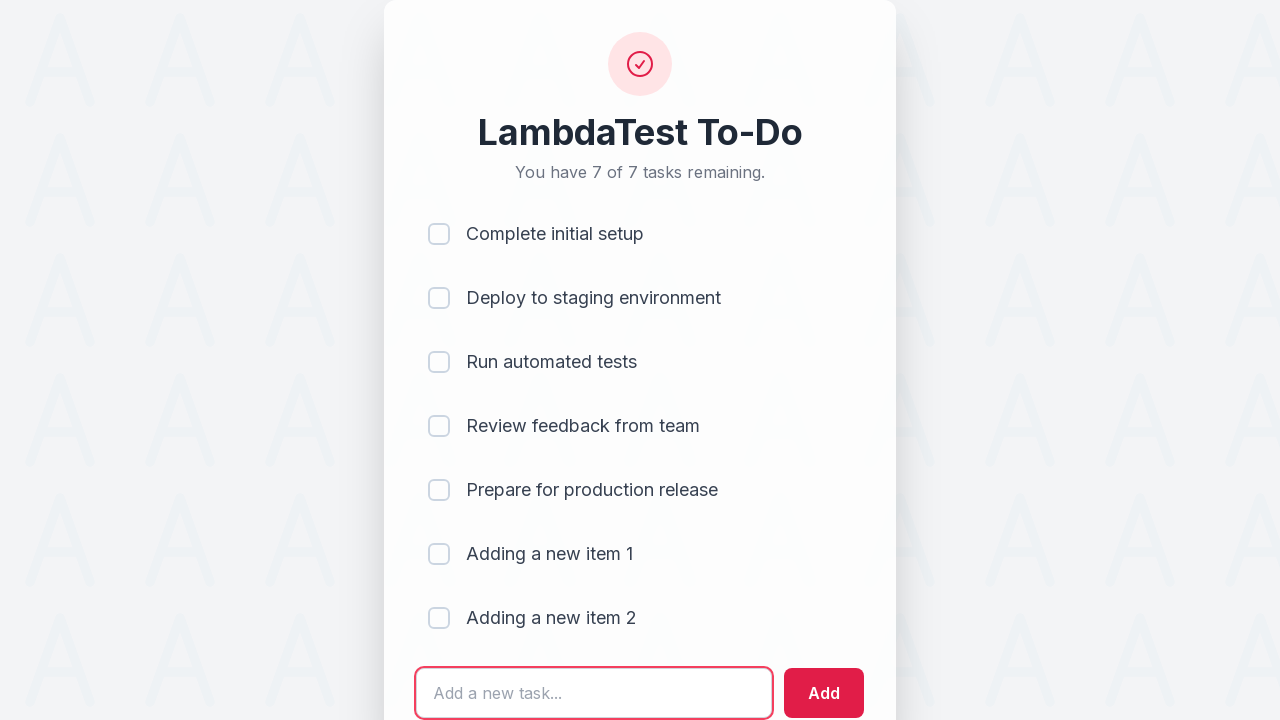

Filled input field with 'Adding a new item 3' on #sampletodotext
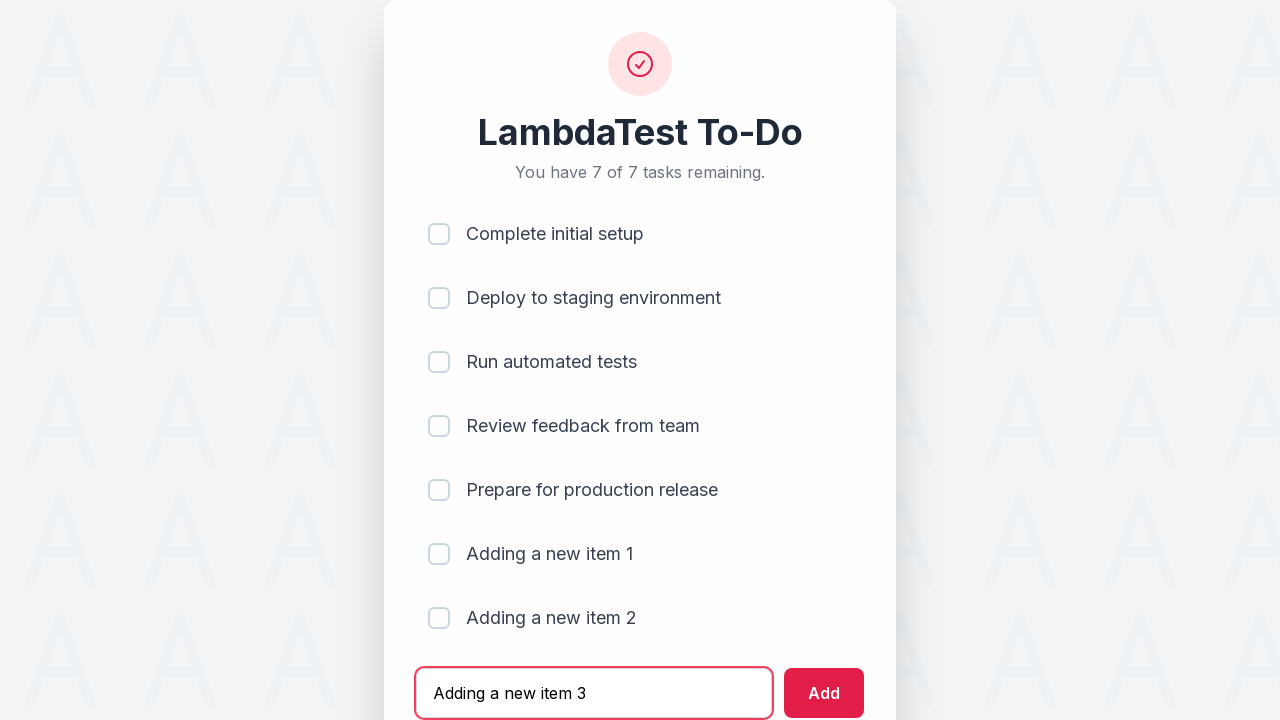

Pressed Enter to add item 3 to the list on #sampletodotext
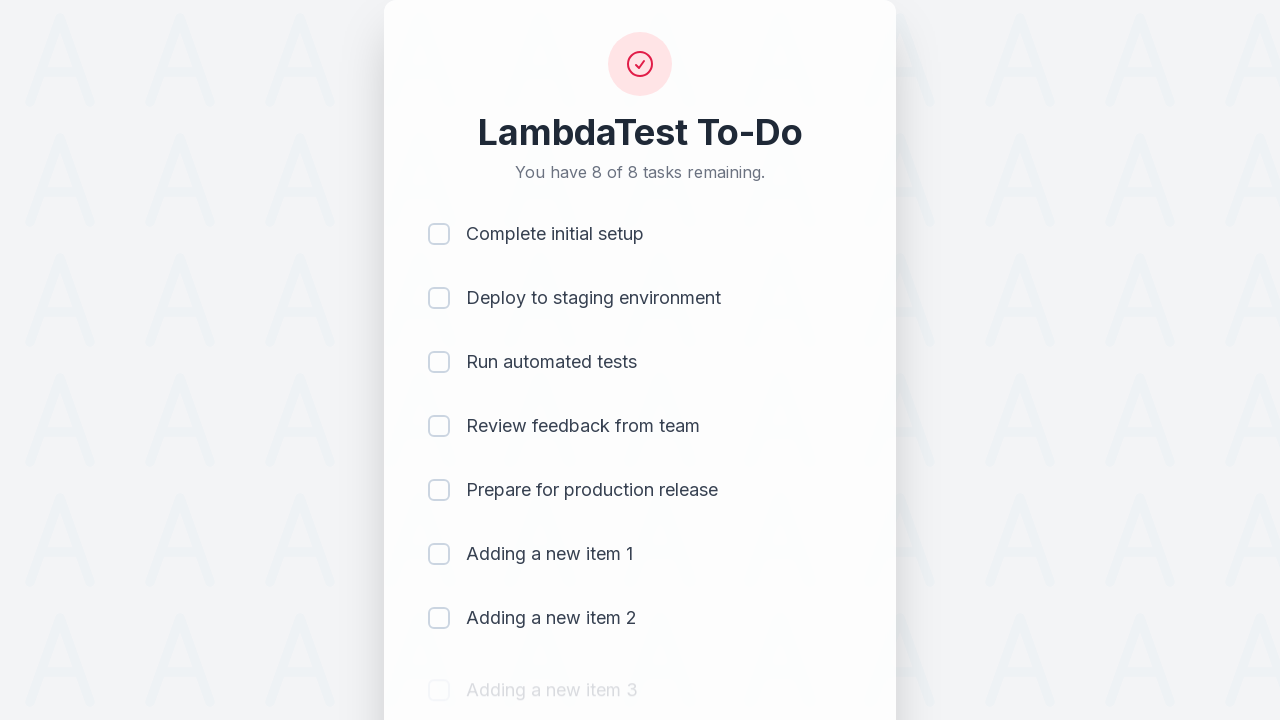

Waited 500ms for item 3 to be added
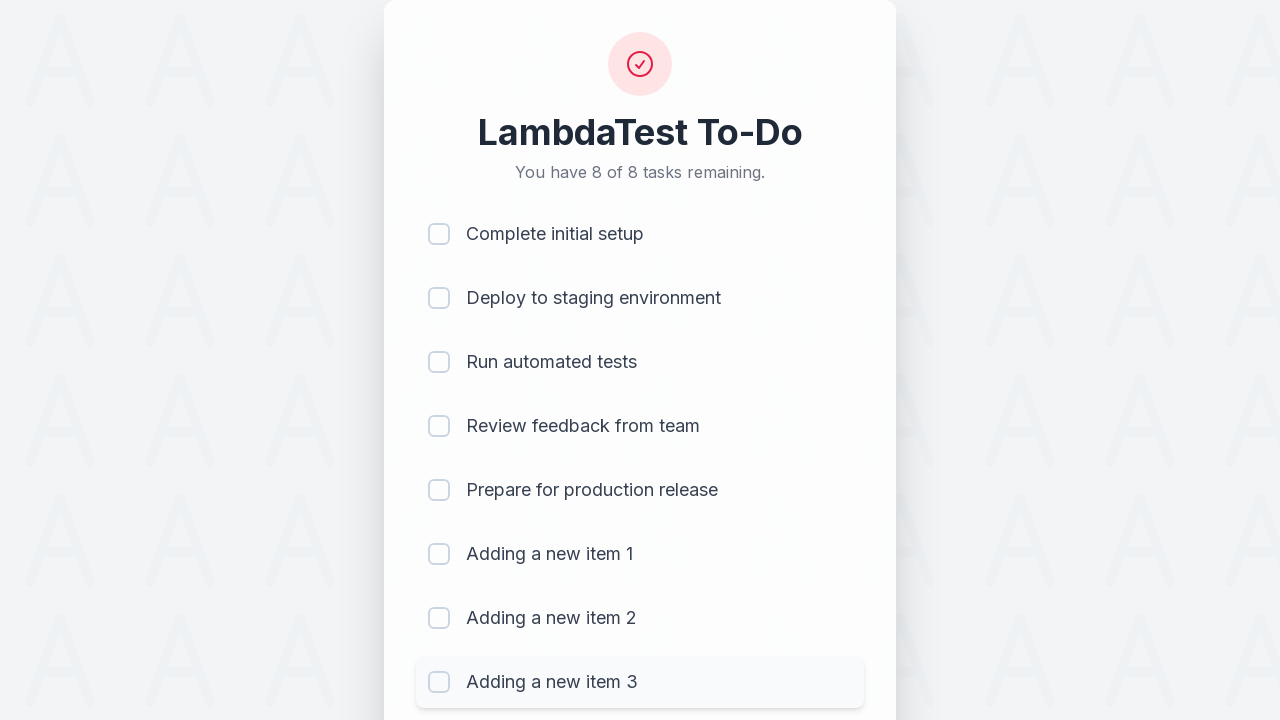

Clicked todo input field to add item 4 at (594, 663) on #sampletodotext
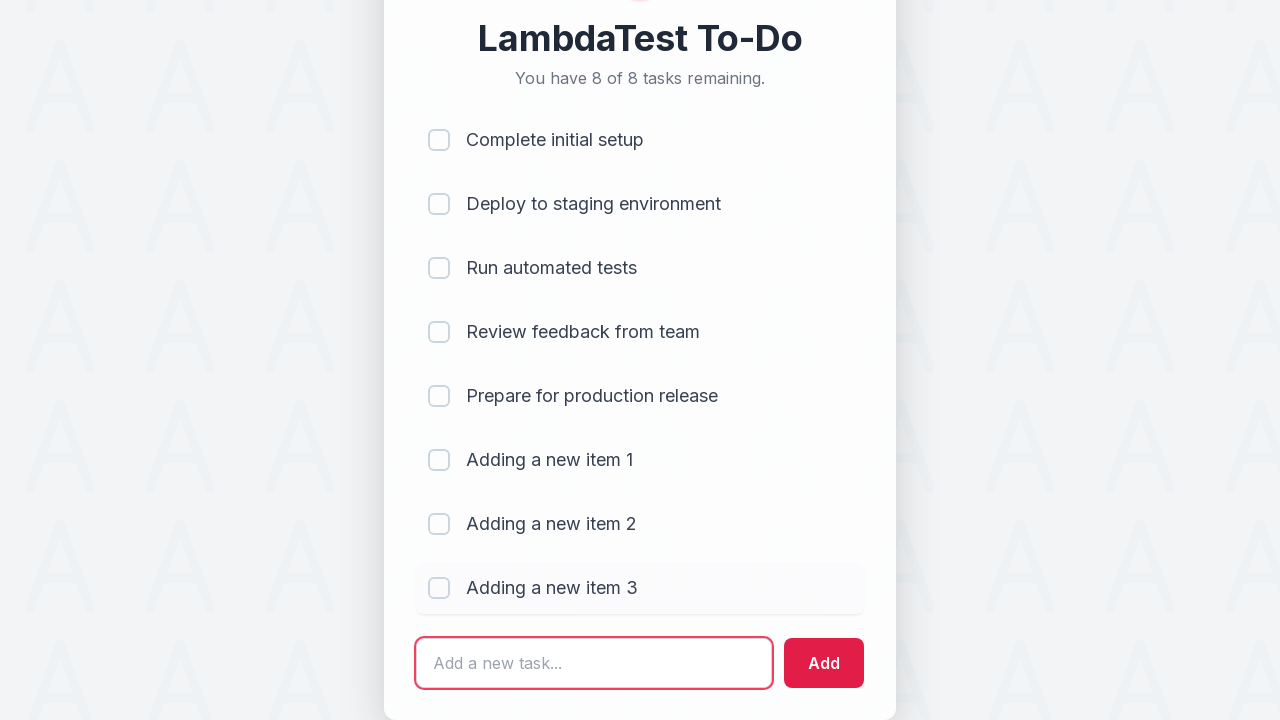

Filled input field with 'Adding a new item 4' on #sampletodotext
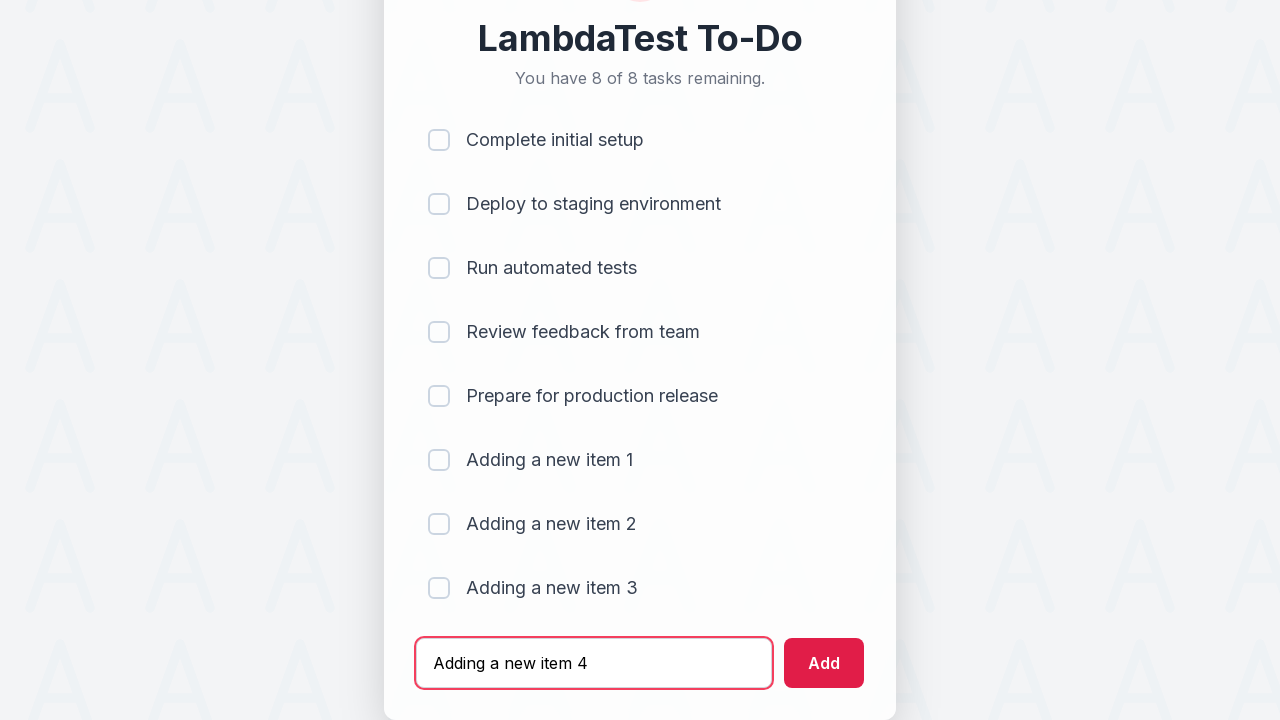

Pressed Enter to add item 4 to the list on #sampletodotext
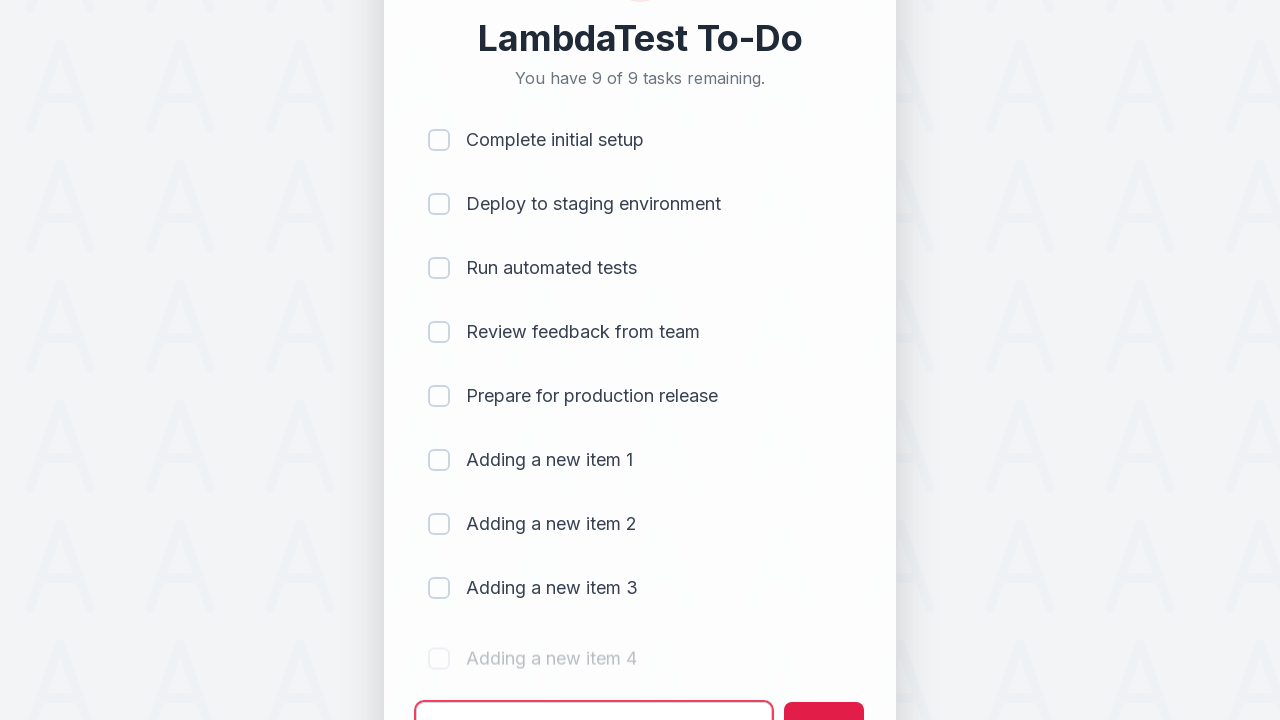

Waited 500ms for item 4 to be added
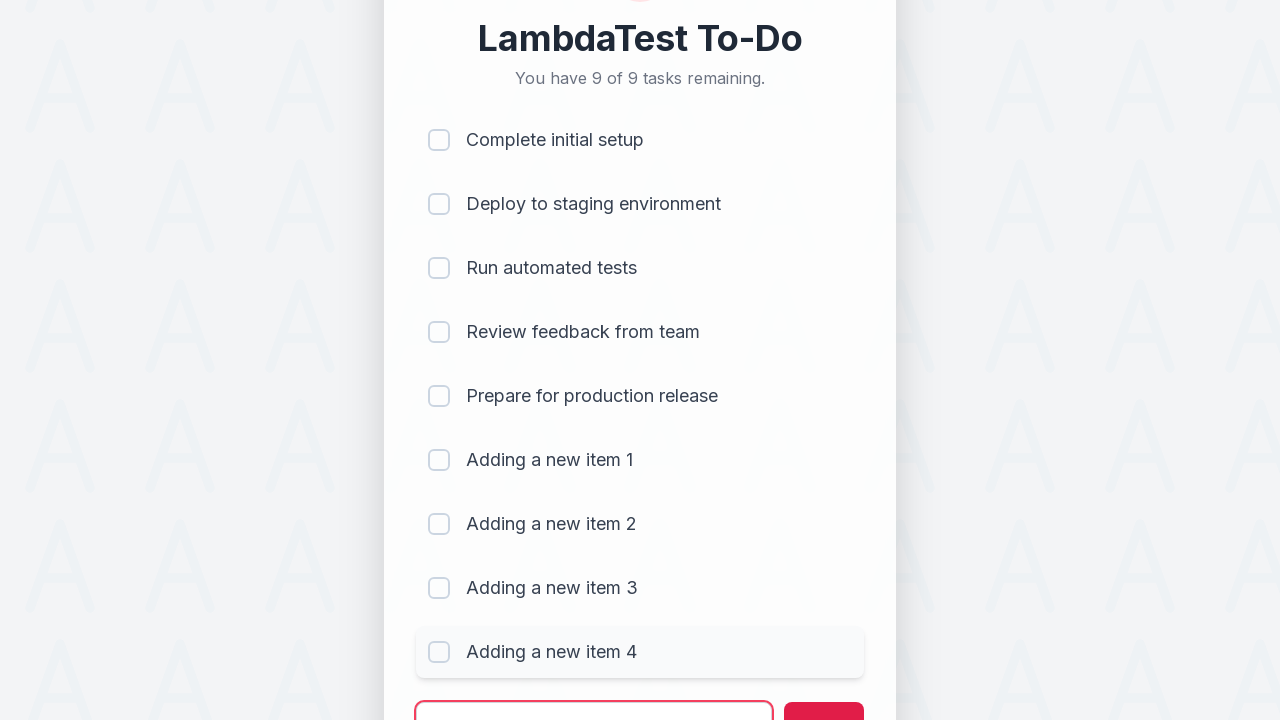

Clicked todo input field to add item 5 at (594, 695) on #sampletodotext
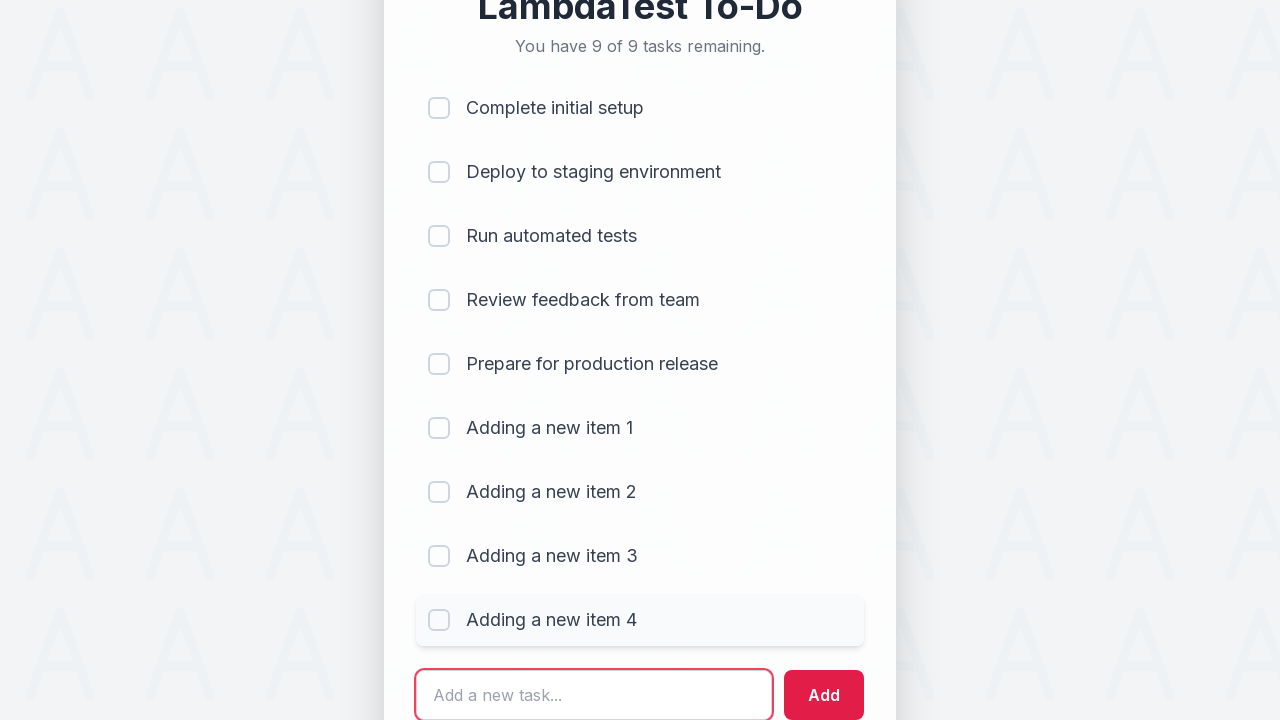

Filled input field with 'Adding a new item 5' on #sampletodotext
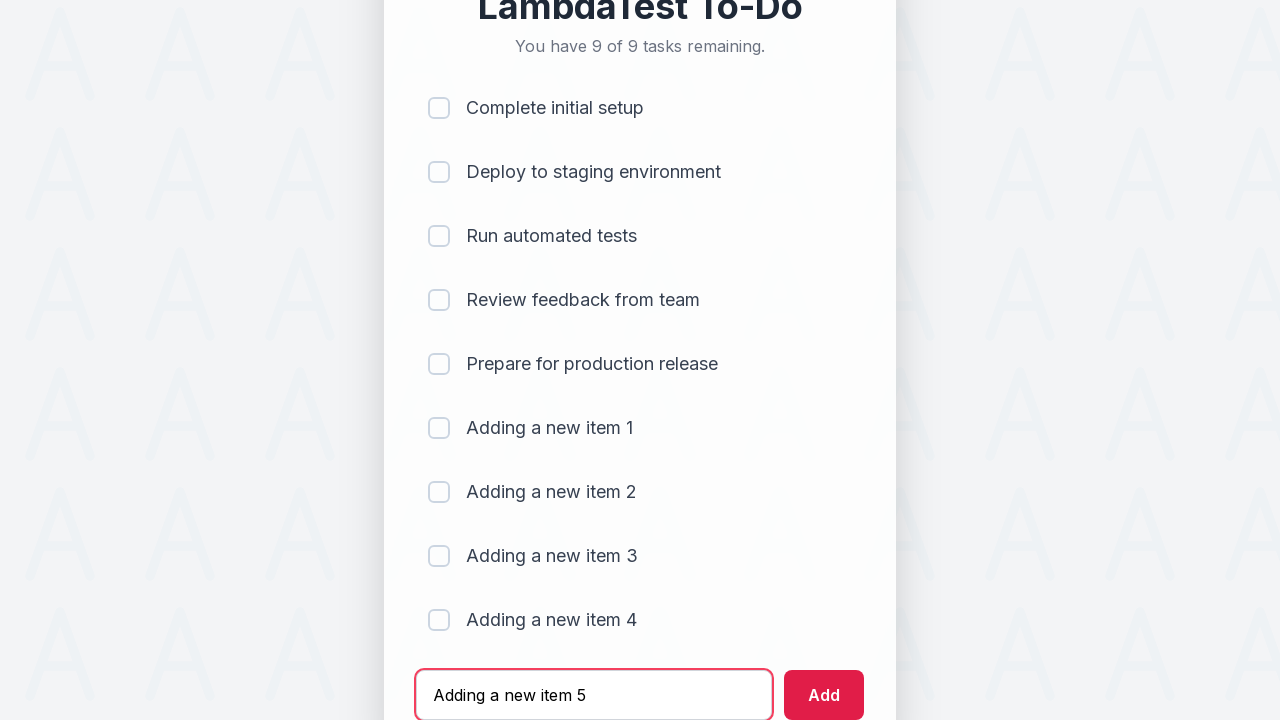

Pressed Enter to add item 5 to the list on #sampletodotext
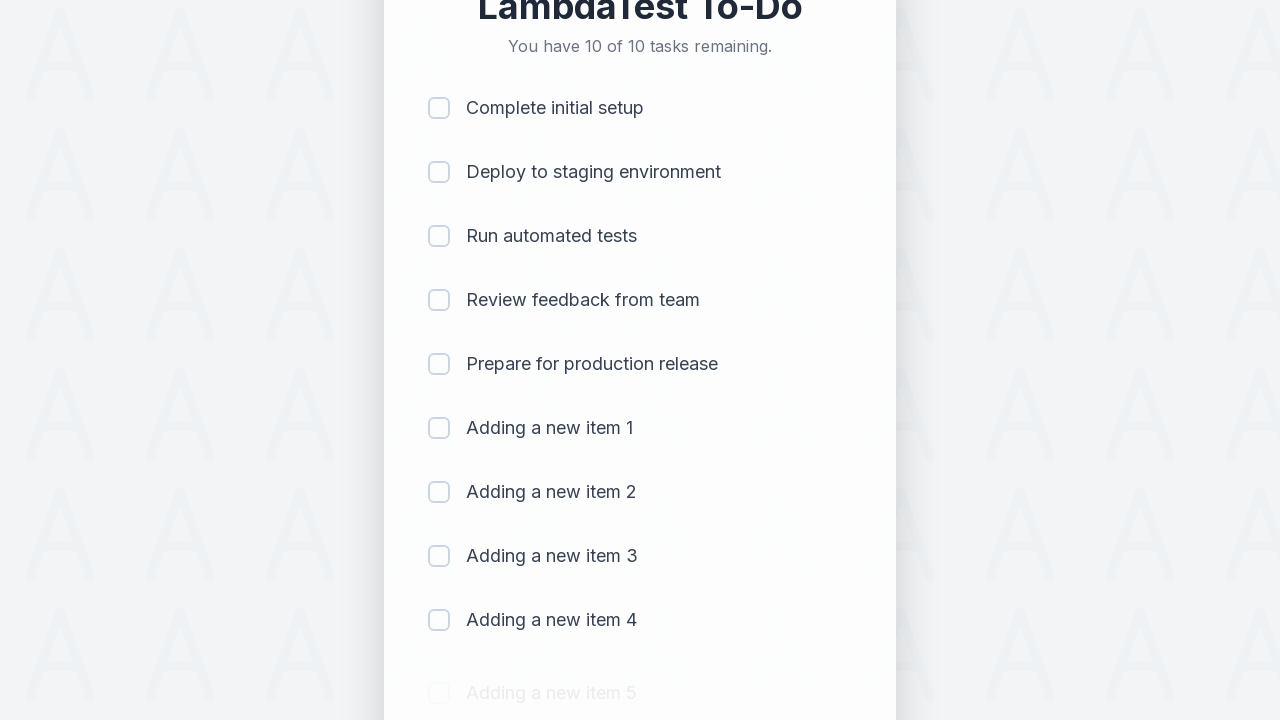

Waited 500ms for item 5 to be added
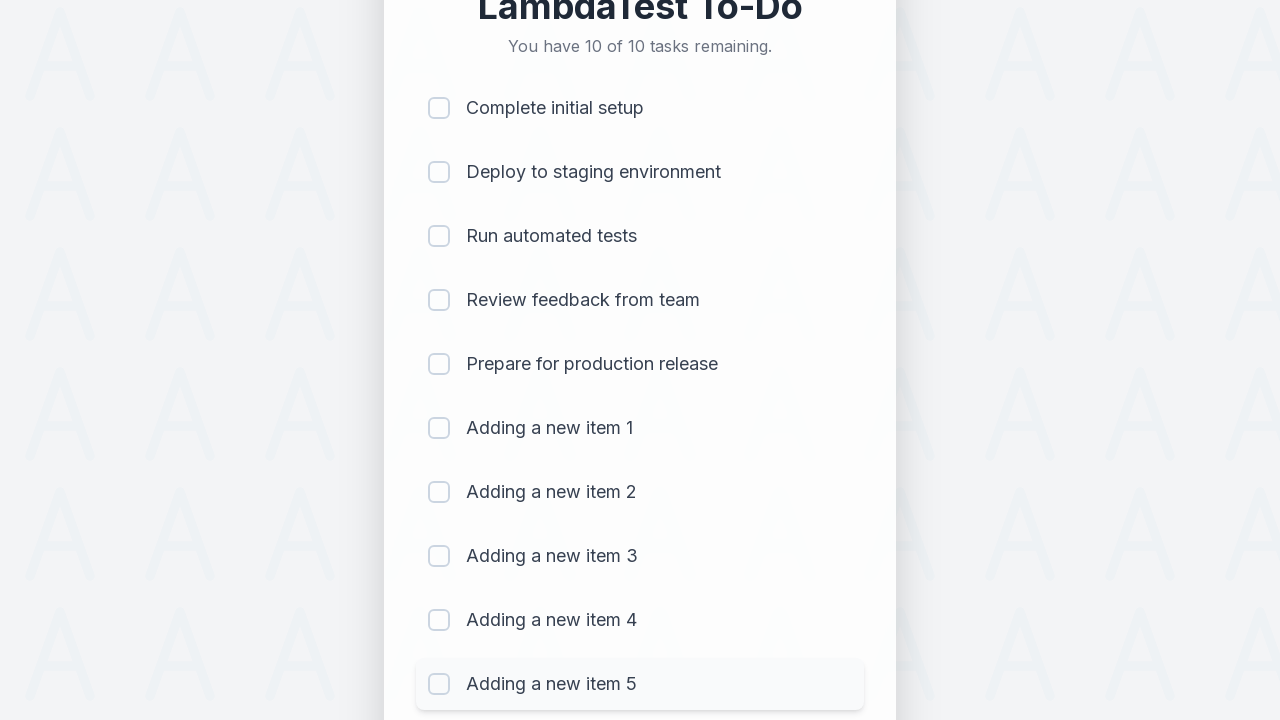

Clicked checkbox 1 to mark item 1 as completed at (439, 108) on (//input[@type='checkbox'])[1]
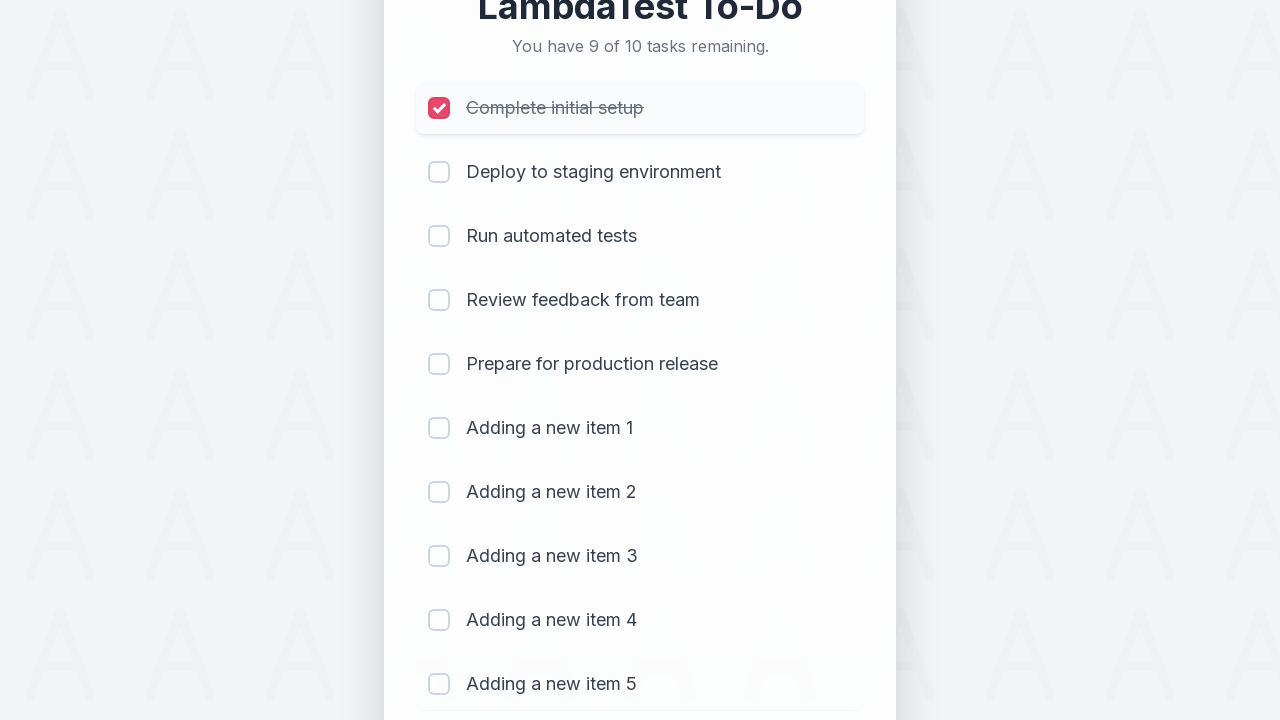

Waited 300ms after marking item 1 as completed, remaining count updated
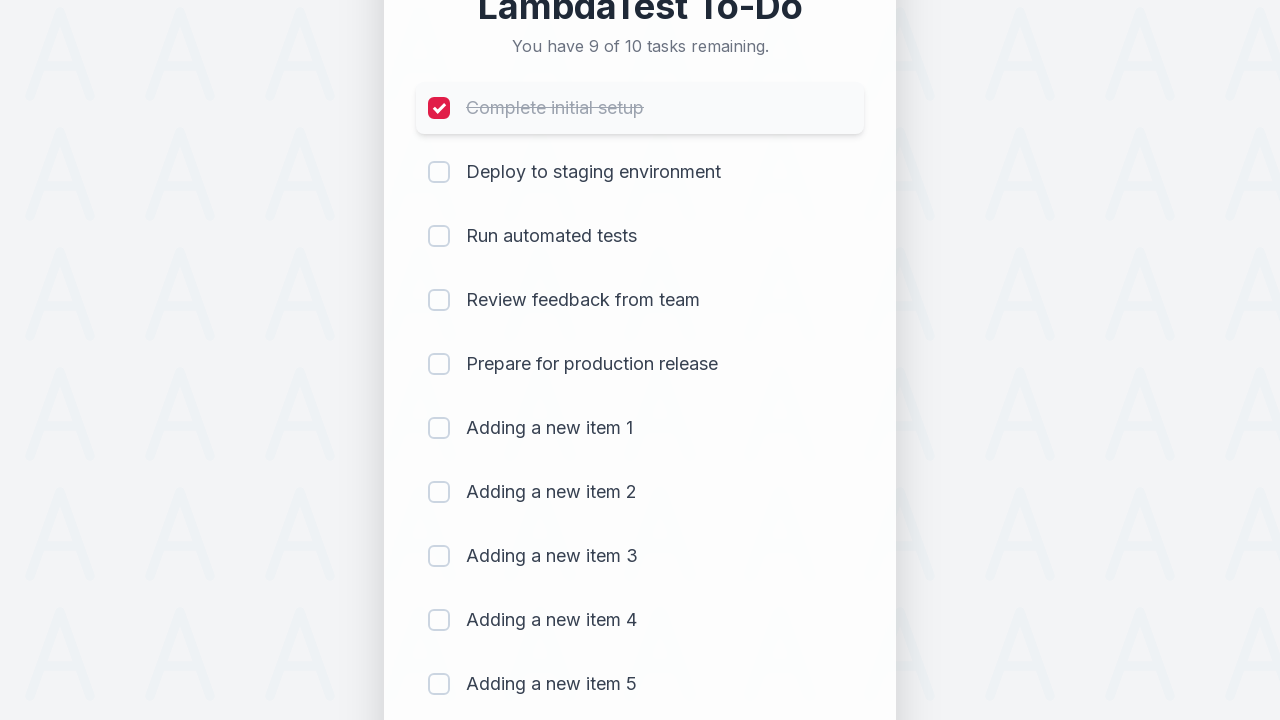

Clicked checkbox 2 to mark item 2 as completed at (439, 172) on (//input[@type='checkbox'])[2]
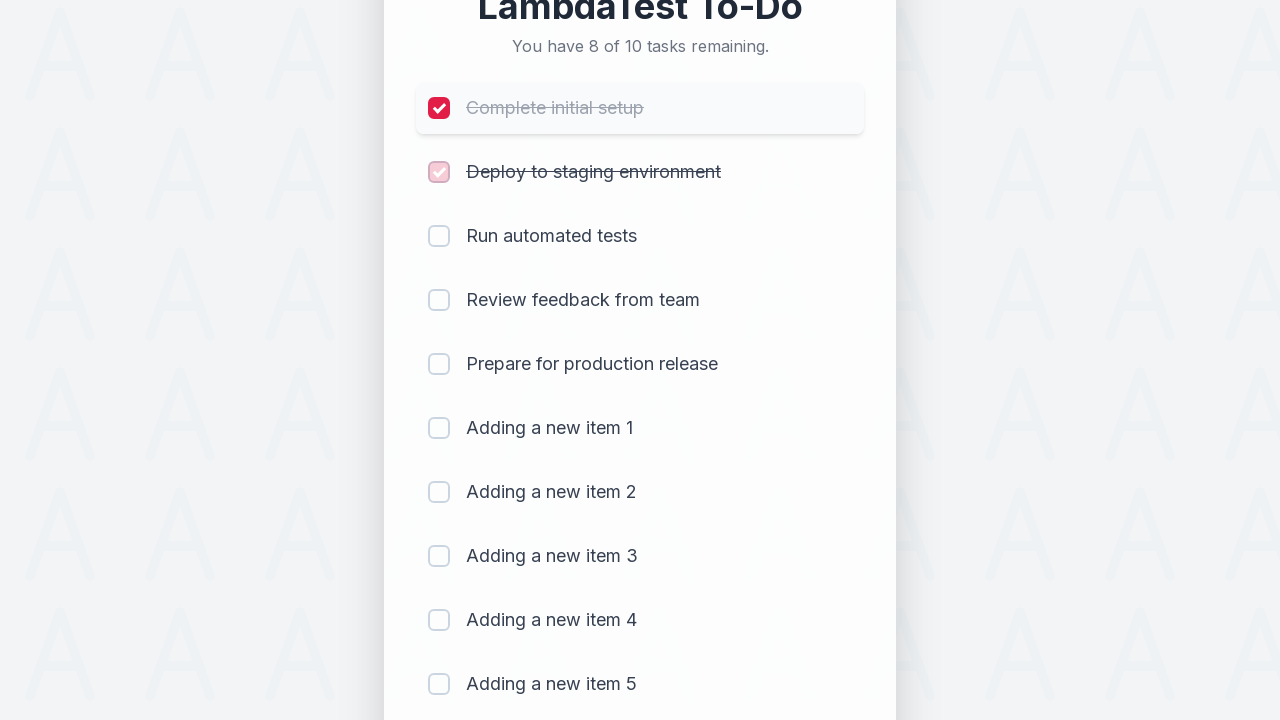

Waited 300ms after marking item 2 as completed, remaining count updated
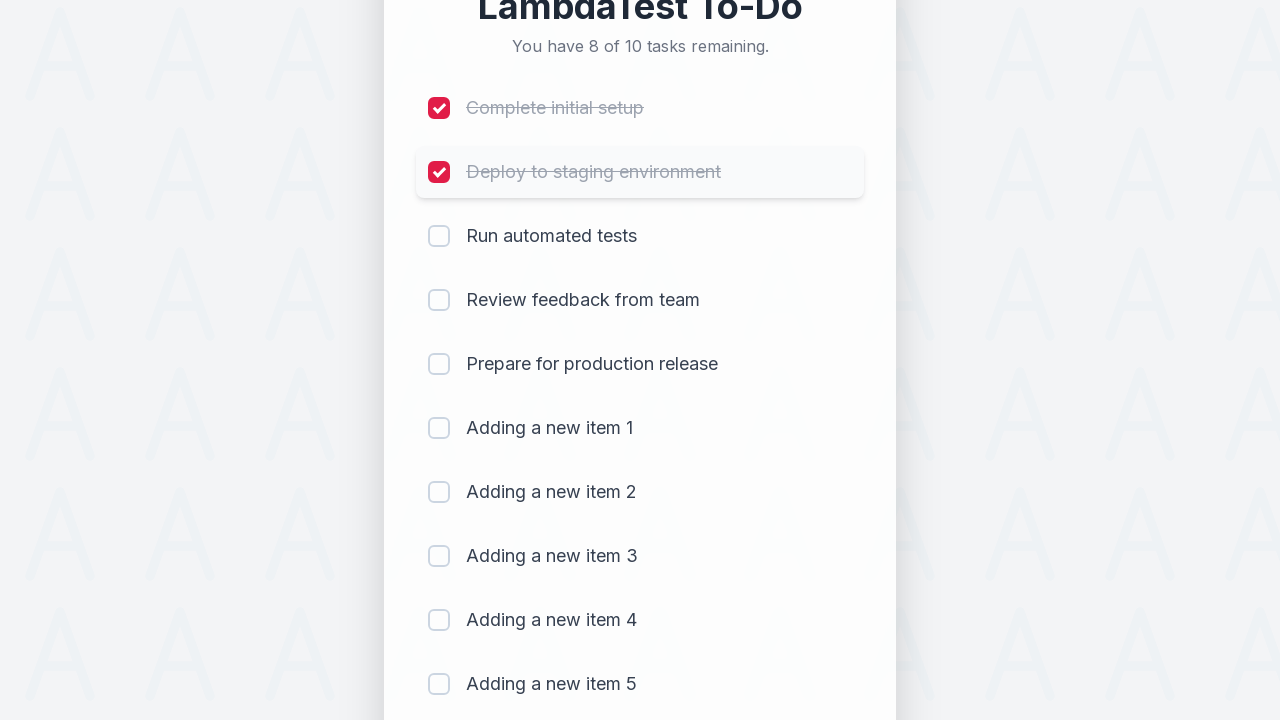

Clicked checkbox 3 to mark item 3 as completed at (439, 236) on (//input[@type='checkbox'])[3]
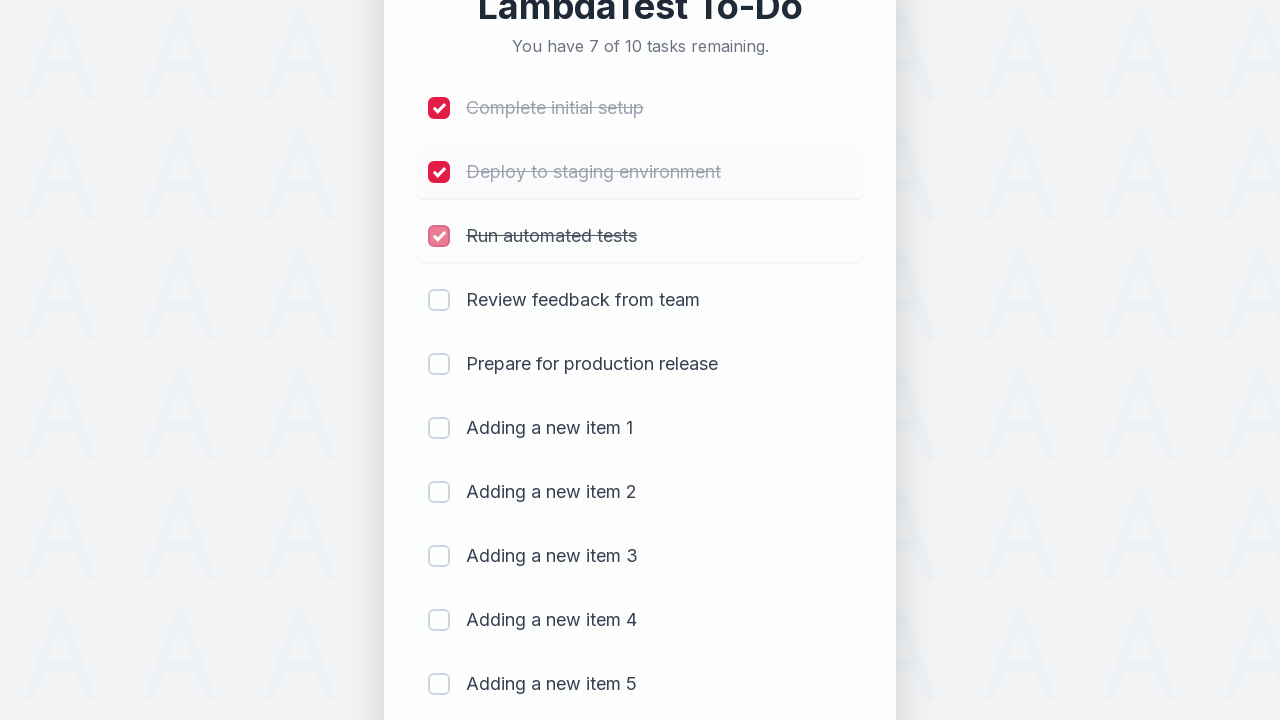

Waited 300ms after marking item 3 as completed, remaining count updated
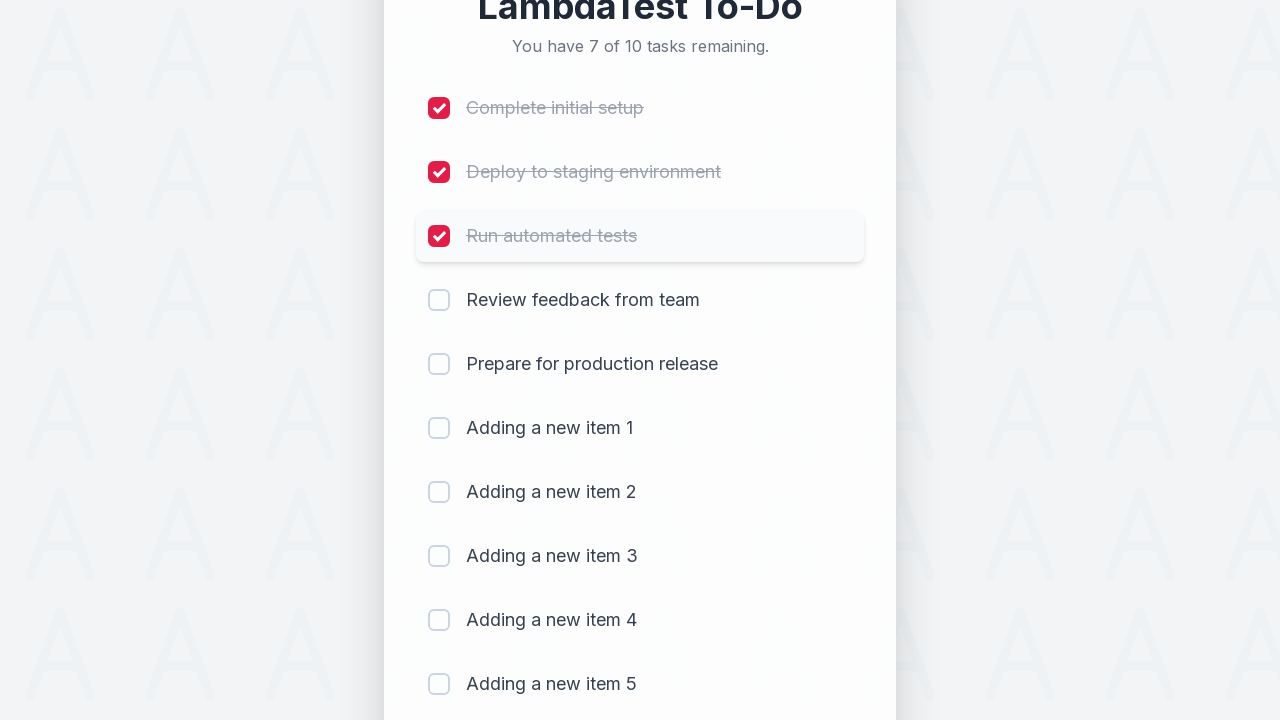

Clicked checkbox 4 to mark item 4 as completed at (439, 300) on (//input[@type='checkbox'])[4]
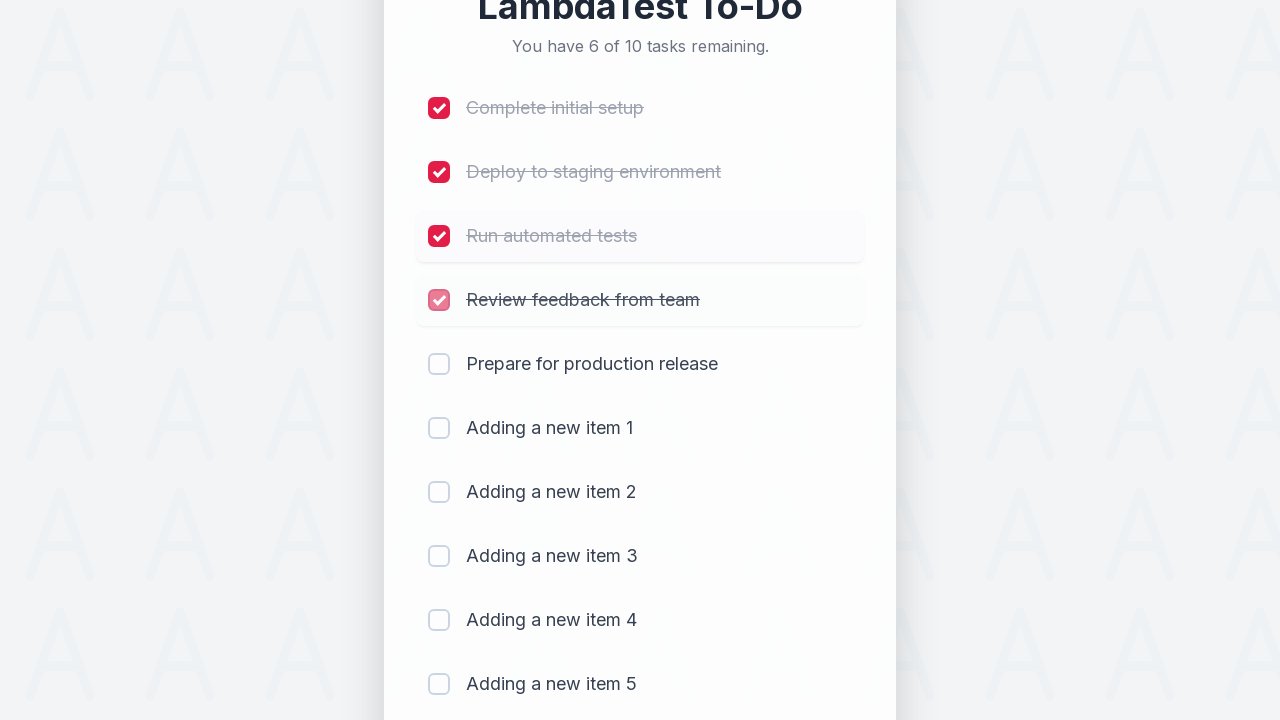

Waited 300ms after marking item 4 as completed, remaining count updated
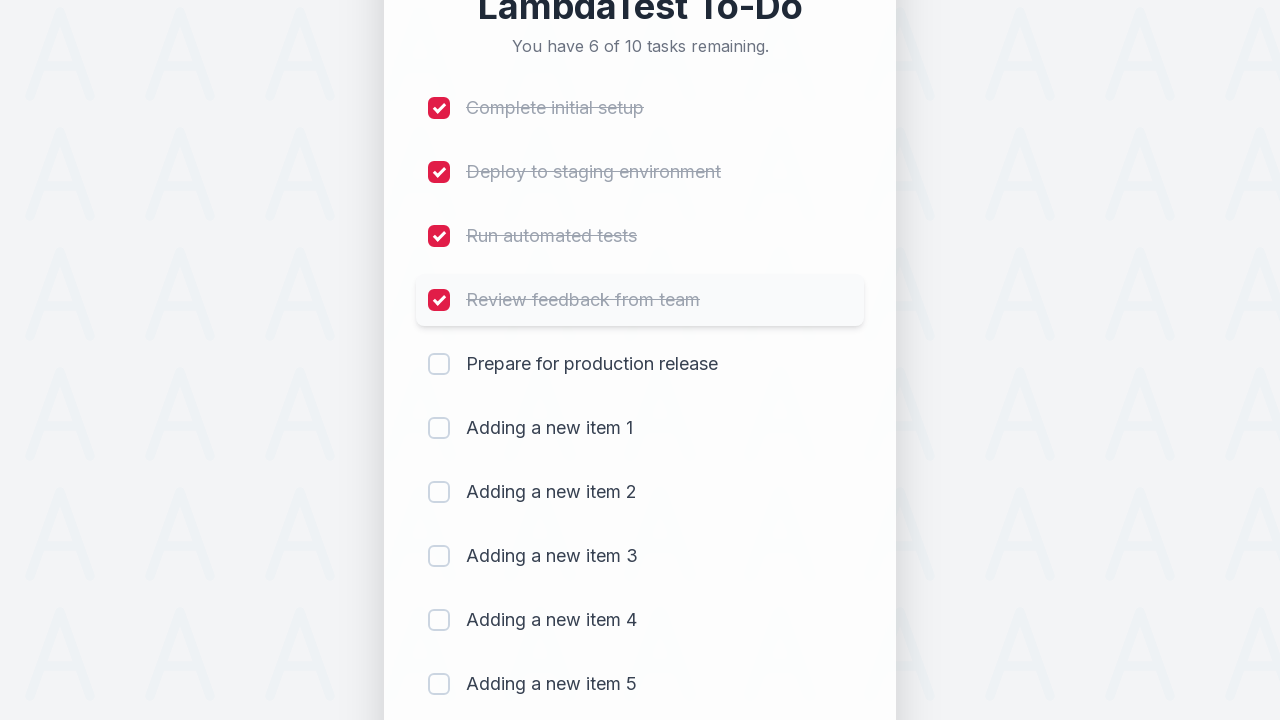

Clicked checkbox 5 to mark item 5 as completed at (439, 364) on (//input[@type='checkbox'])[5]
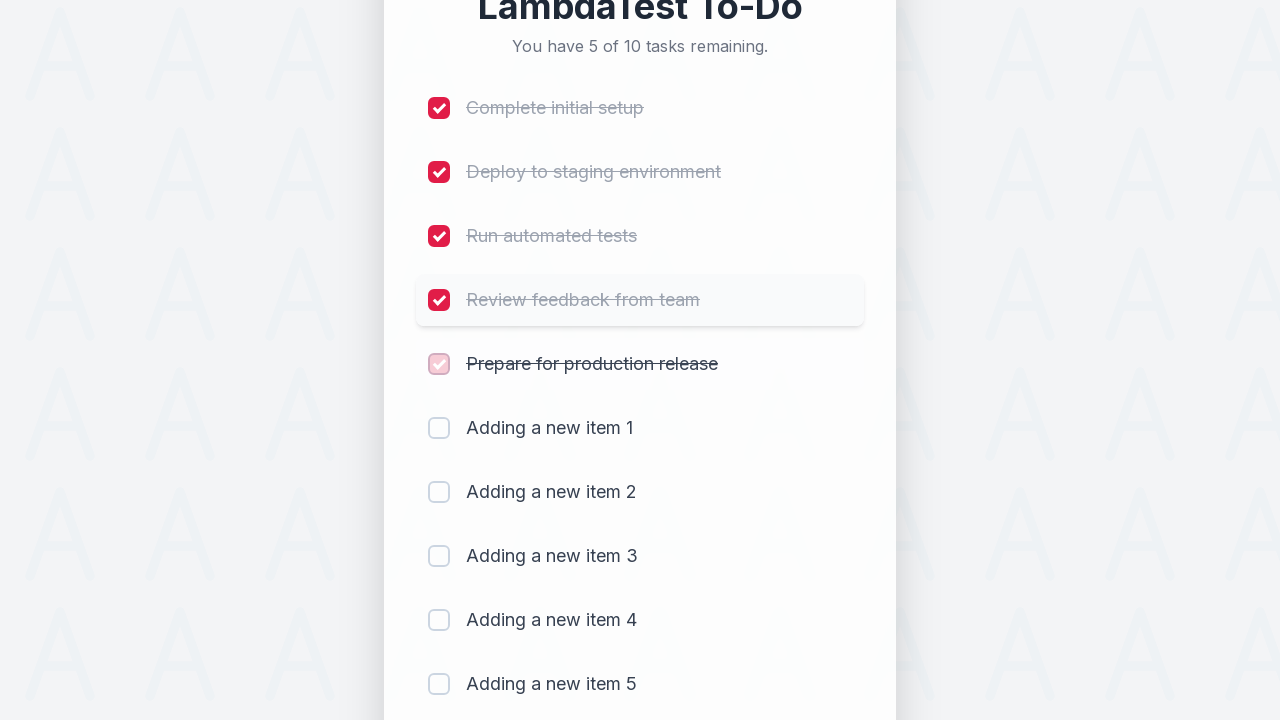

Waited 300ms after marking item 5 as completed, remaining count updated
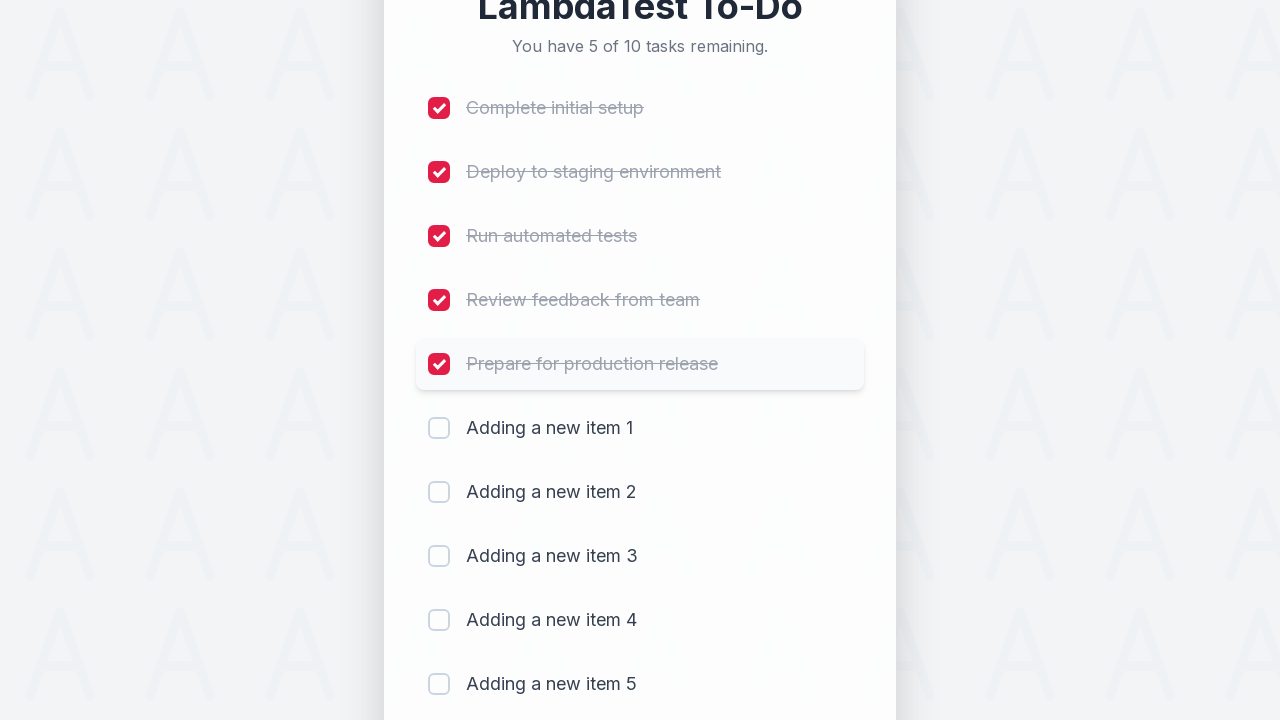

Clicked checkbox 6 to mark item 6 as completed at (439, 428) on (//input[@type='checkbox'])[6]
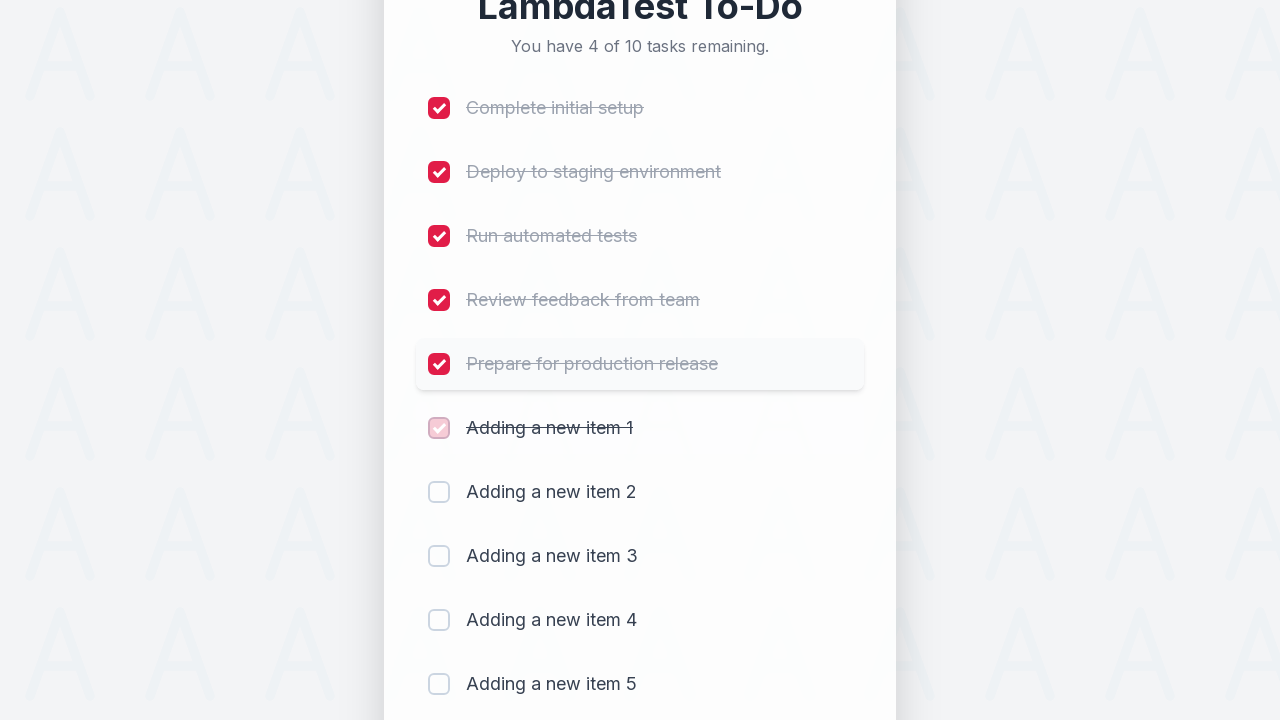

Waited 300ms after marking item 6 as completed, remaining count updated
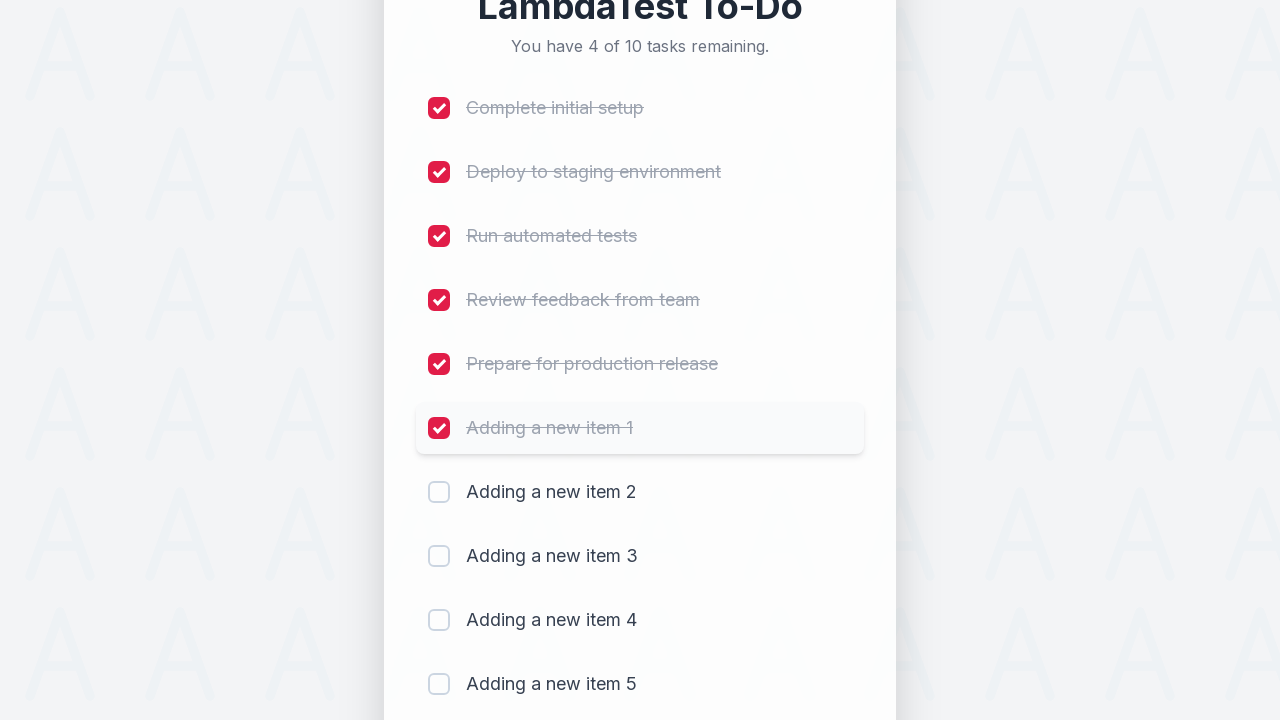

Clicked checkbox 7 to mark item 7 as completed at (439, 492) on (//input[@type='checkbox'])[7]
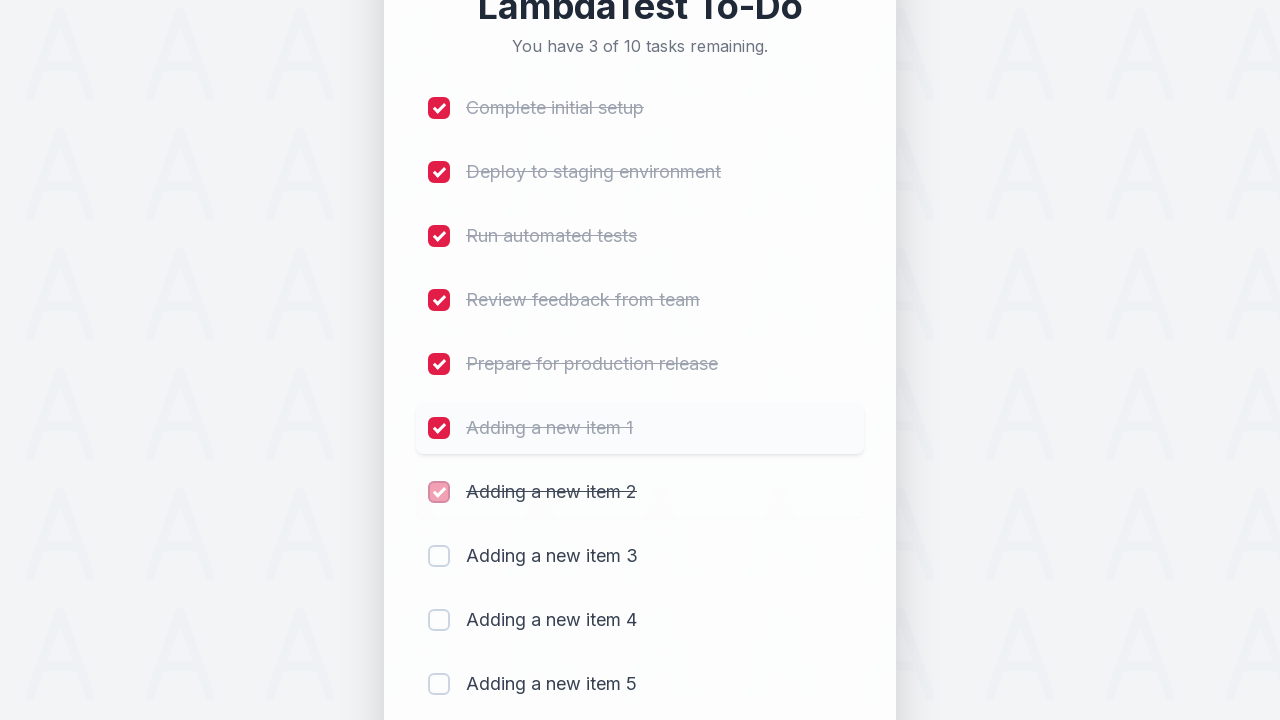

Waited 300ms after marking item 7 as completed, remaining count updated
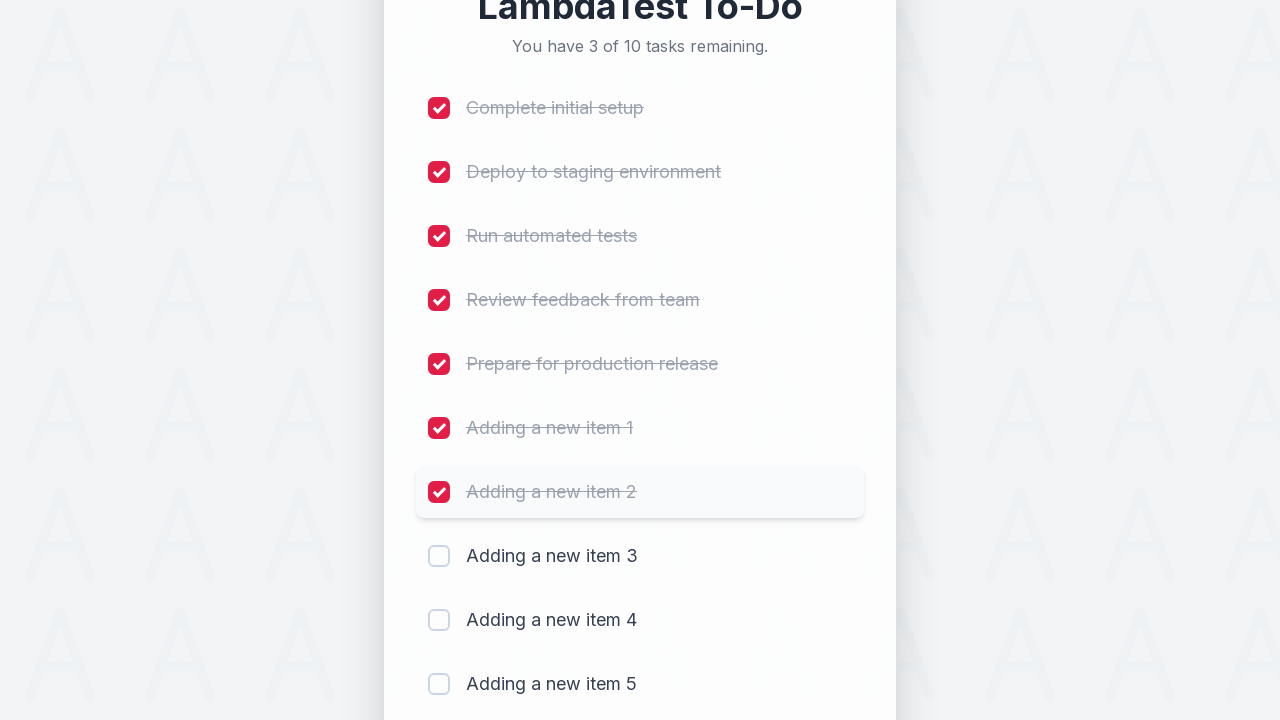

Clicked checkbox 8 to mark item 8 as completed at (439, 556) on (//input[@type='checkbox'])[8]
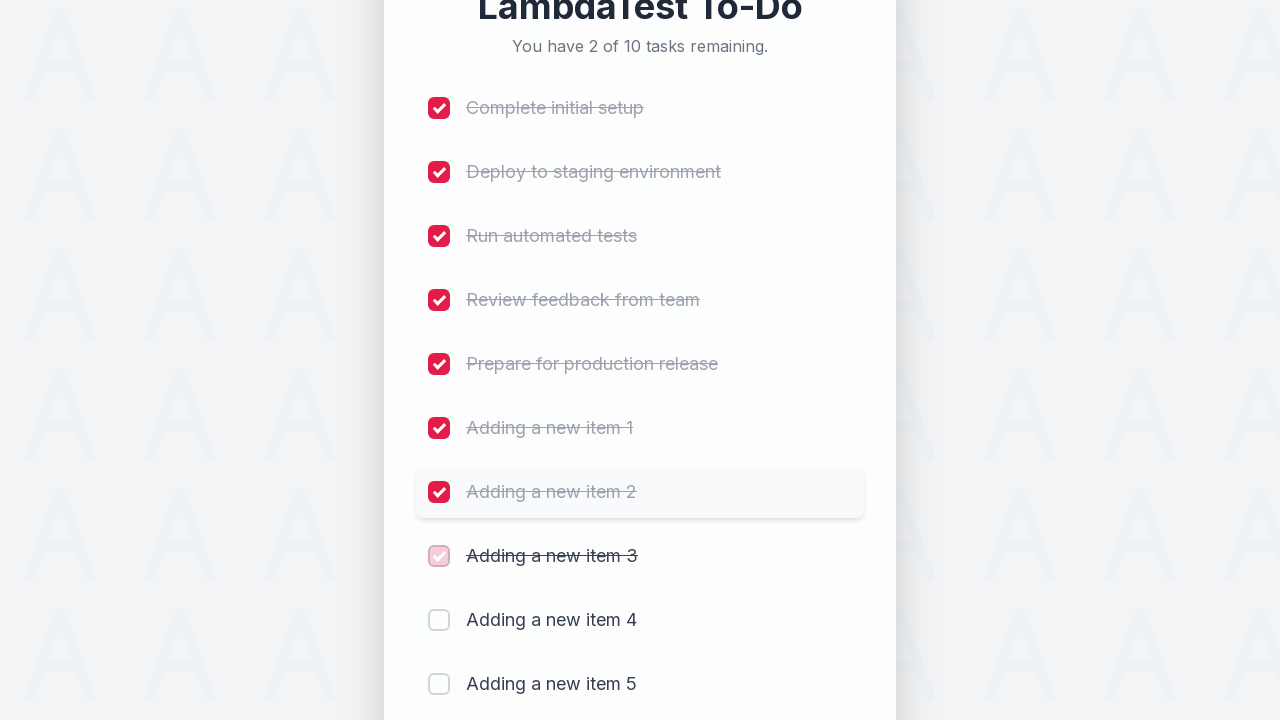

Waited 300ms after marking item 8 as completed, remaining count updated
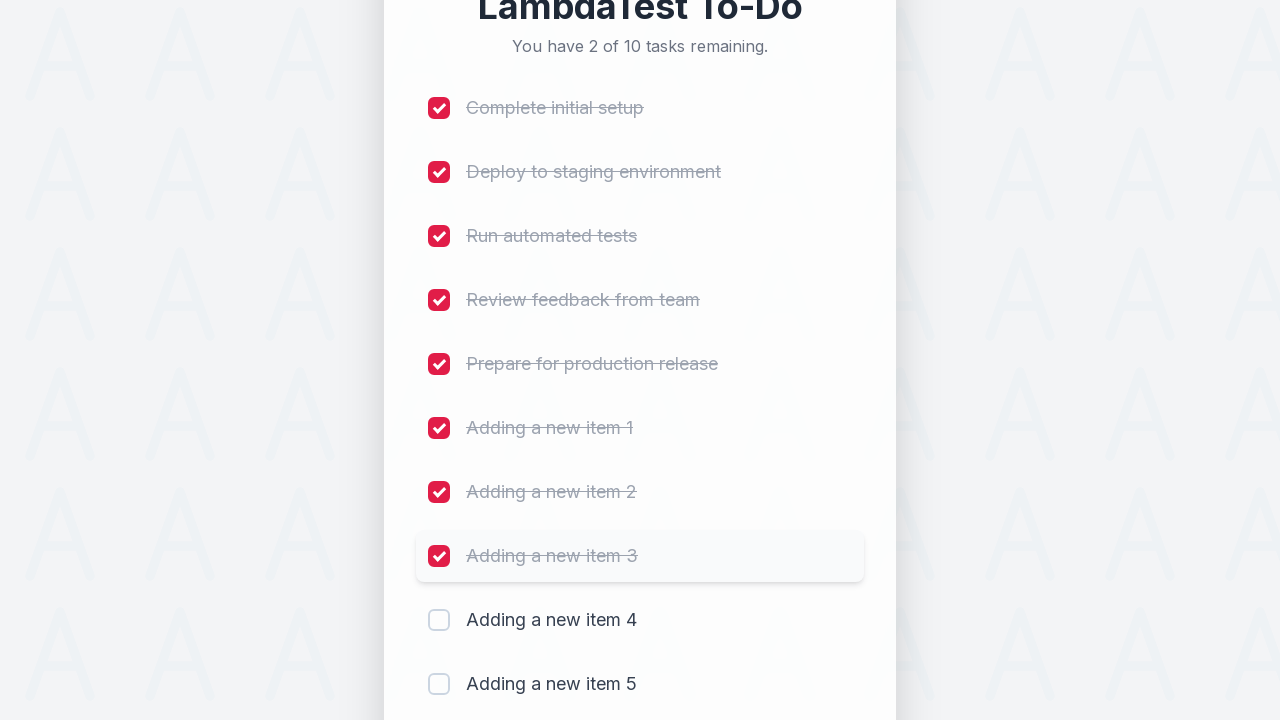

Clicked checkbox 9 to mark item 9 as completed at (439, 620) on (//input[@type='checkbox'])[9]
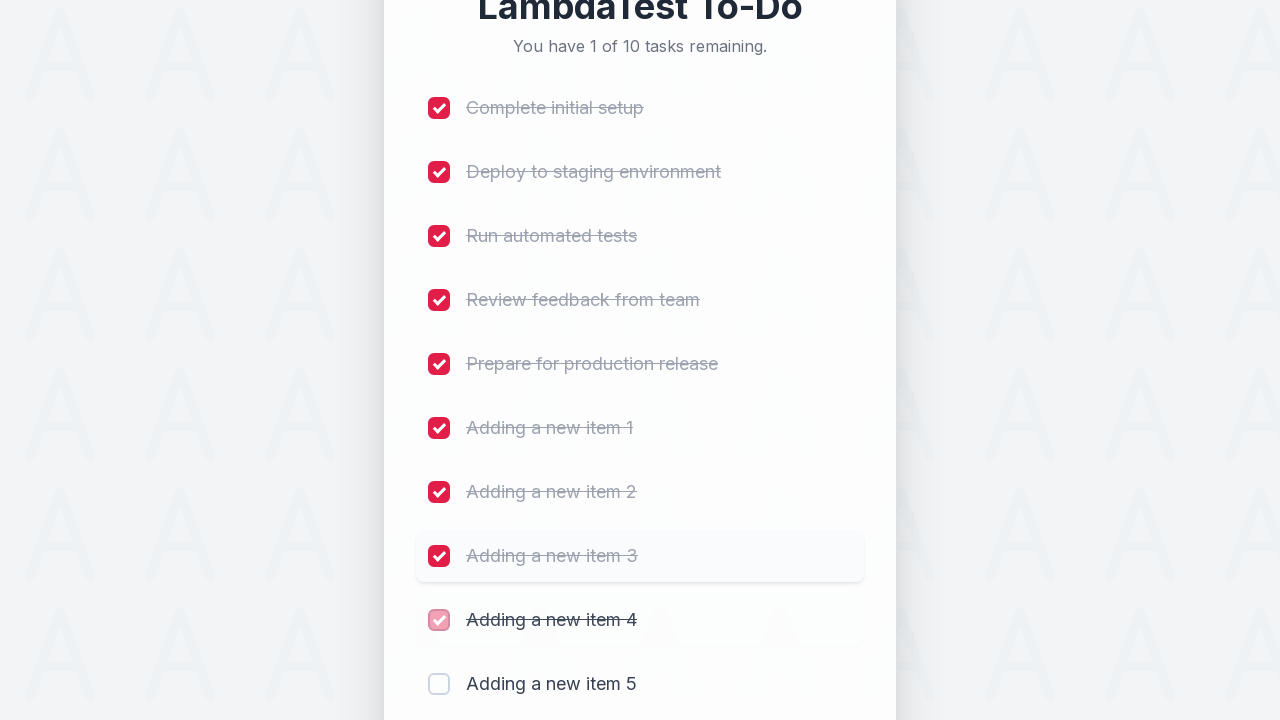

Waited 300ms after marking item 9 as completed, remaining count updated
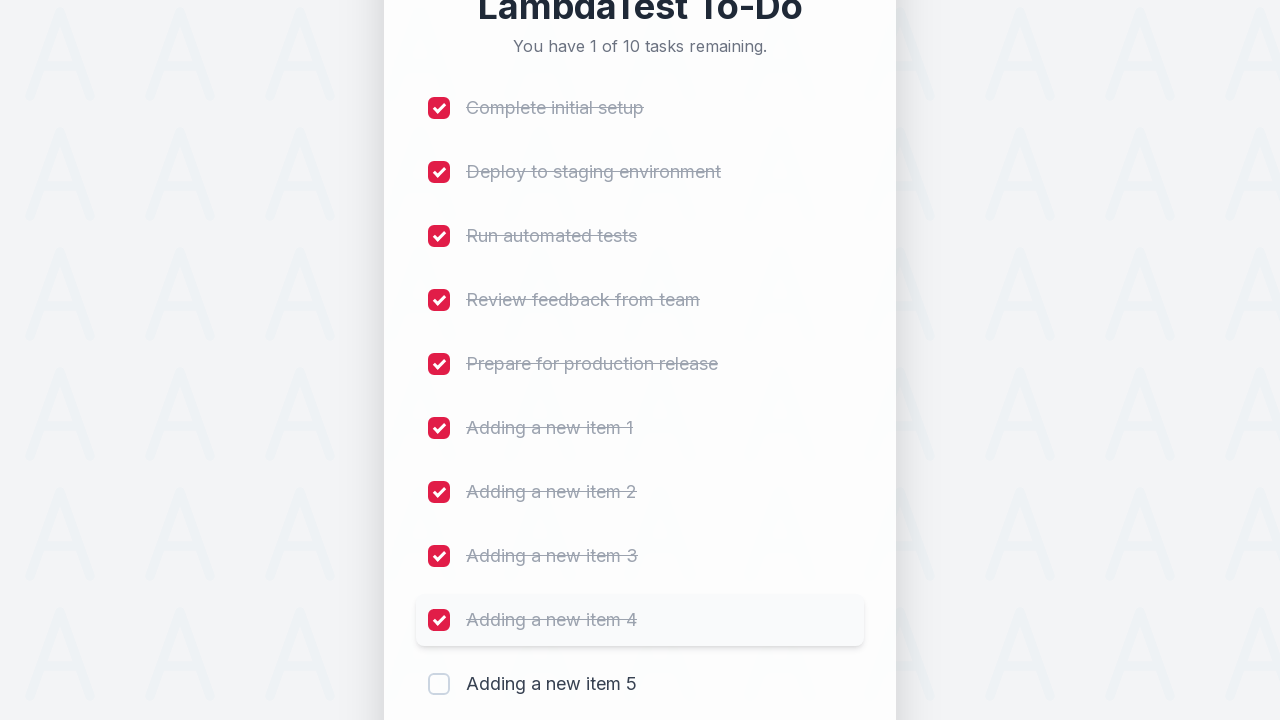

Clicked checkbox 10 to mark item 10 as completed at (439, 684) on (//input[@type='checkbox'])[10]
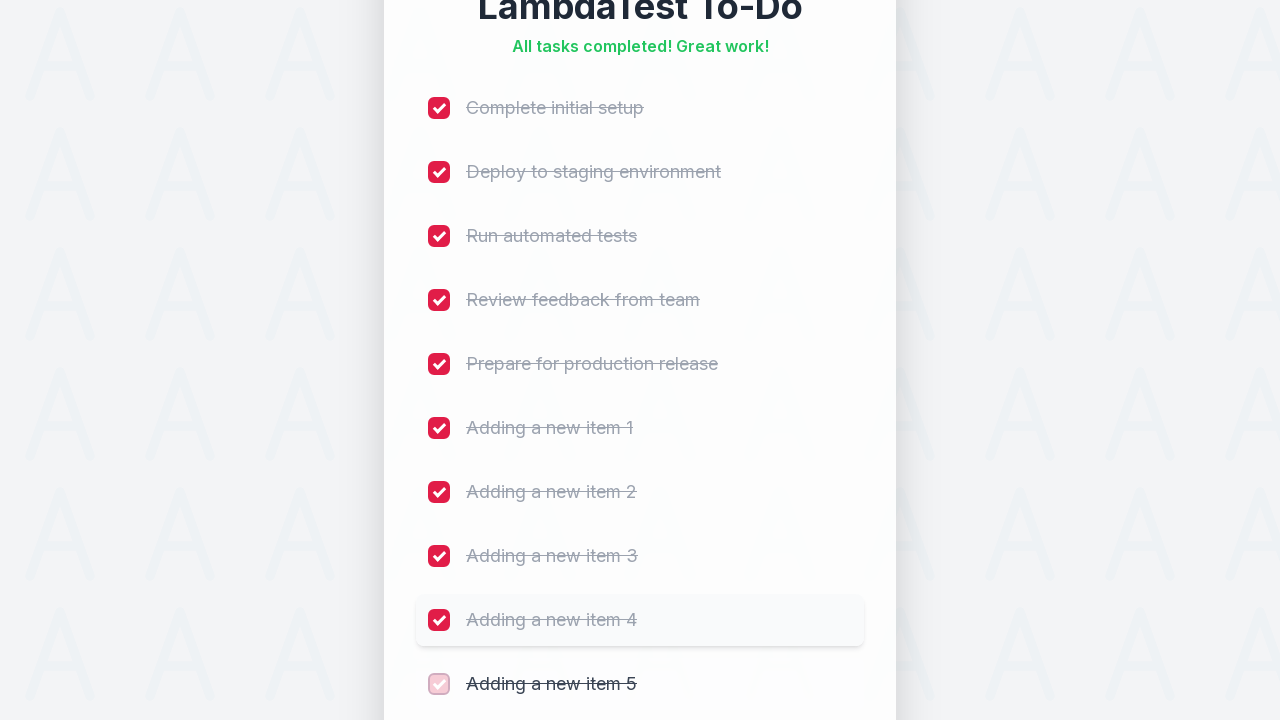

Waited 300ms after marking item 10 as completed, remaining count updated
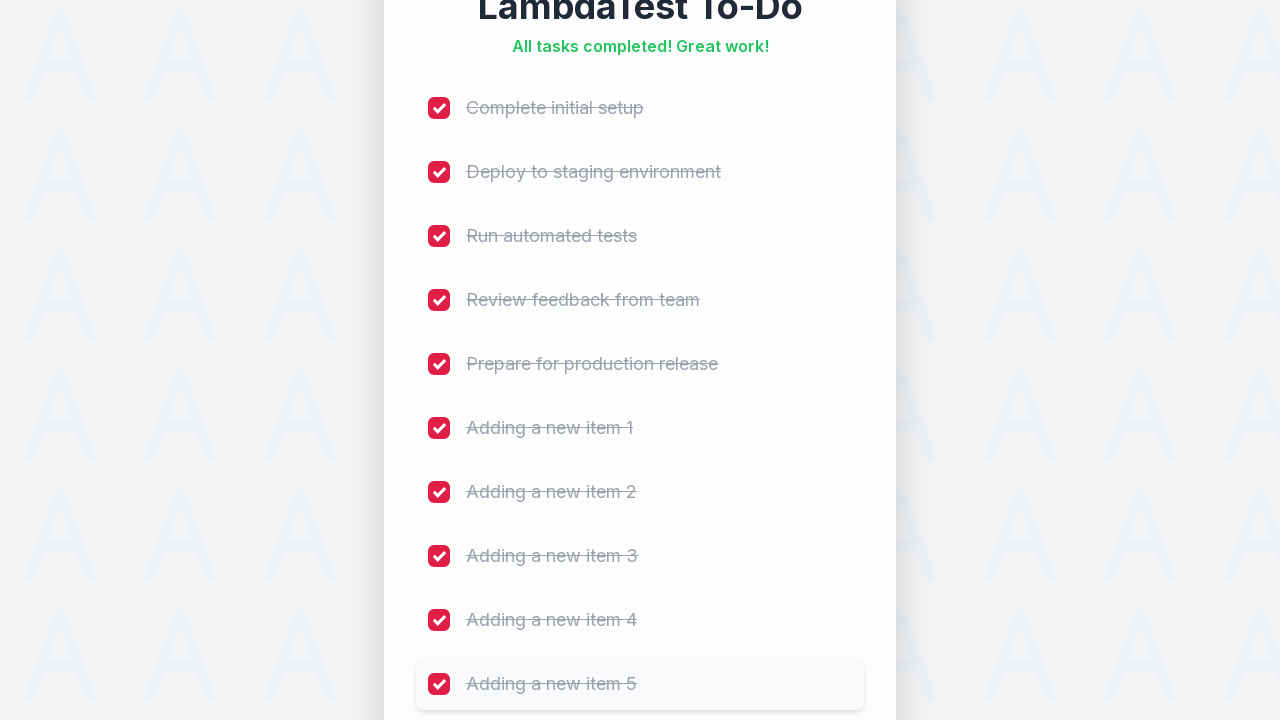

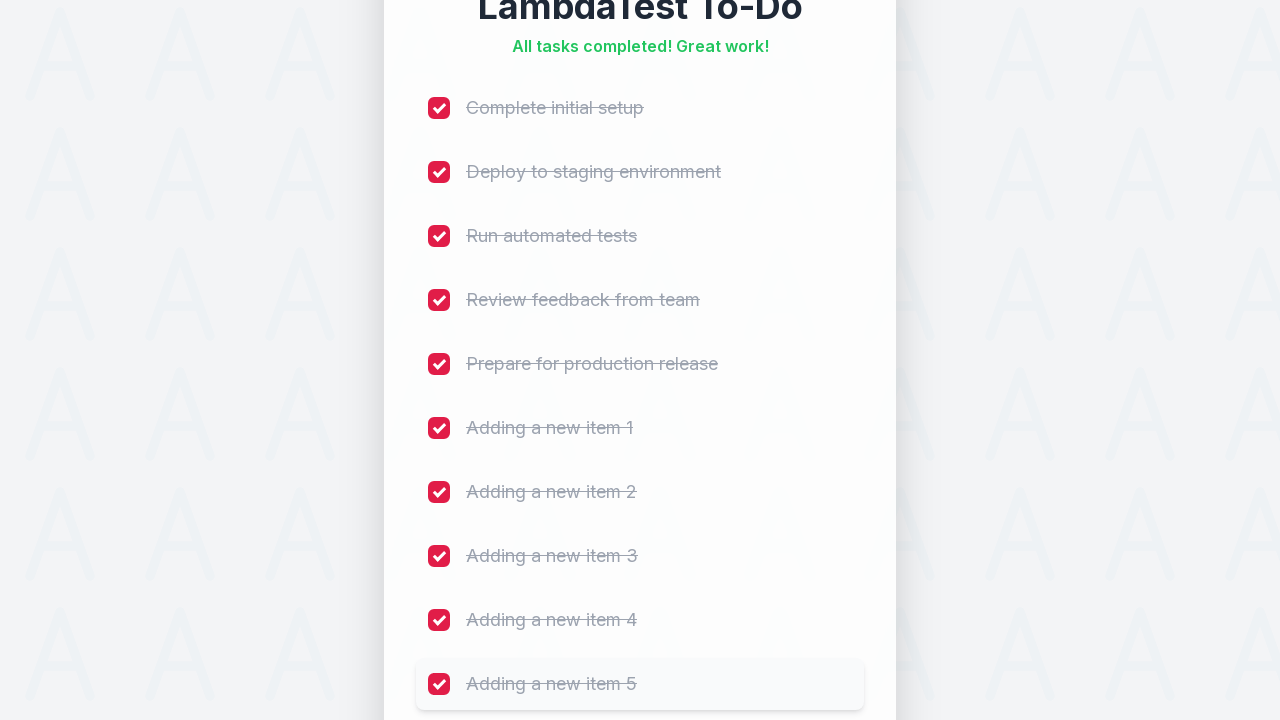